Tests dropdown by iterating through all country options, selecting each by value, and validating the selection

Starting URL: https://testautomationpractice.blogspot.com/

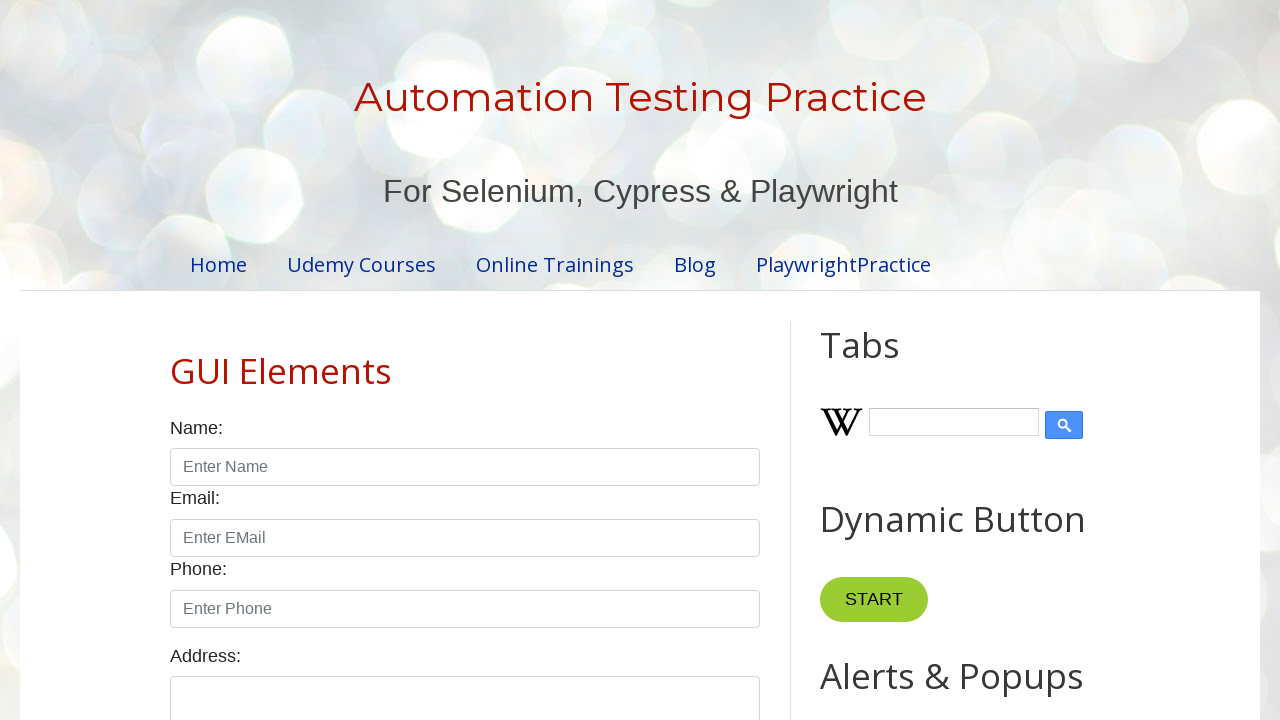

Navigated to test automation practice website
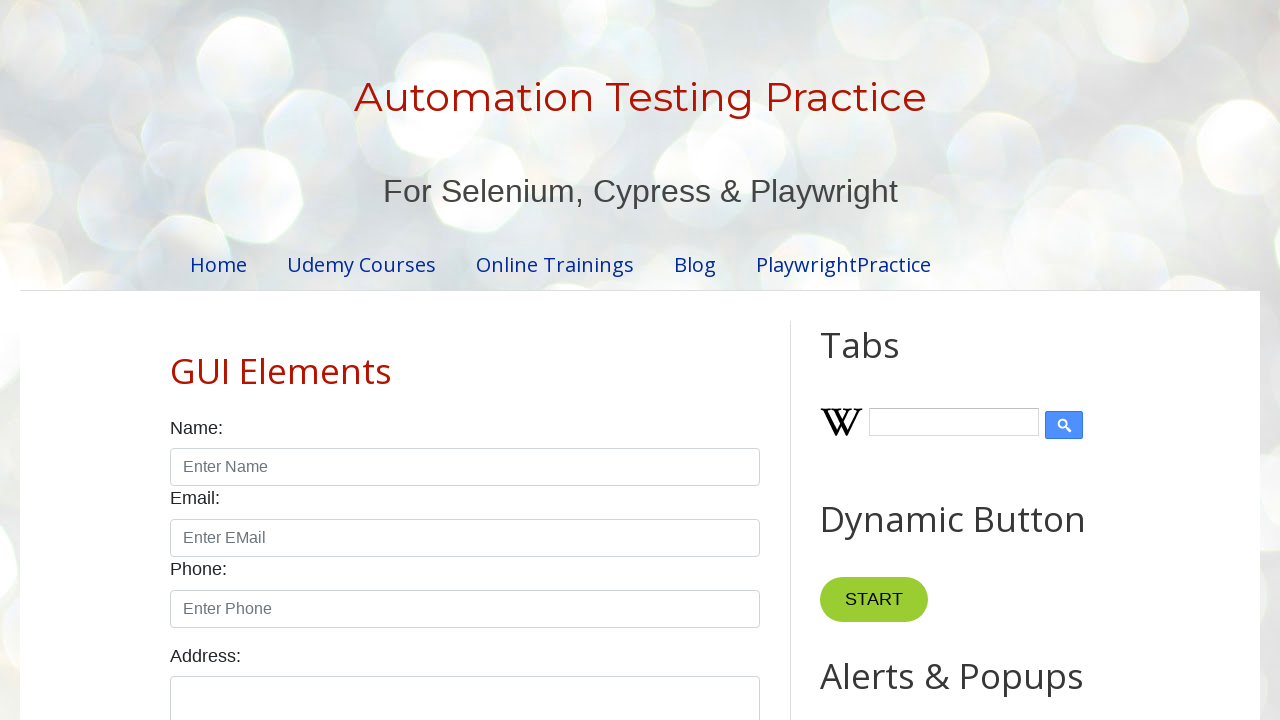

Located country dropdown element
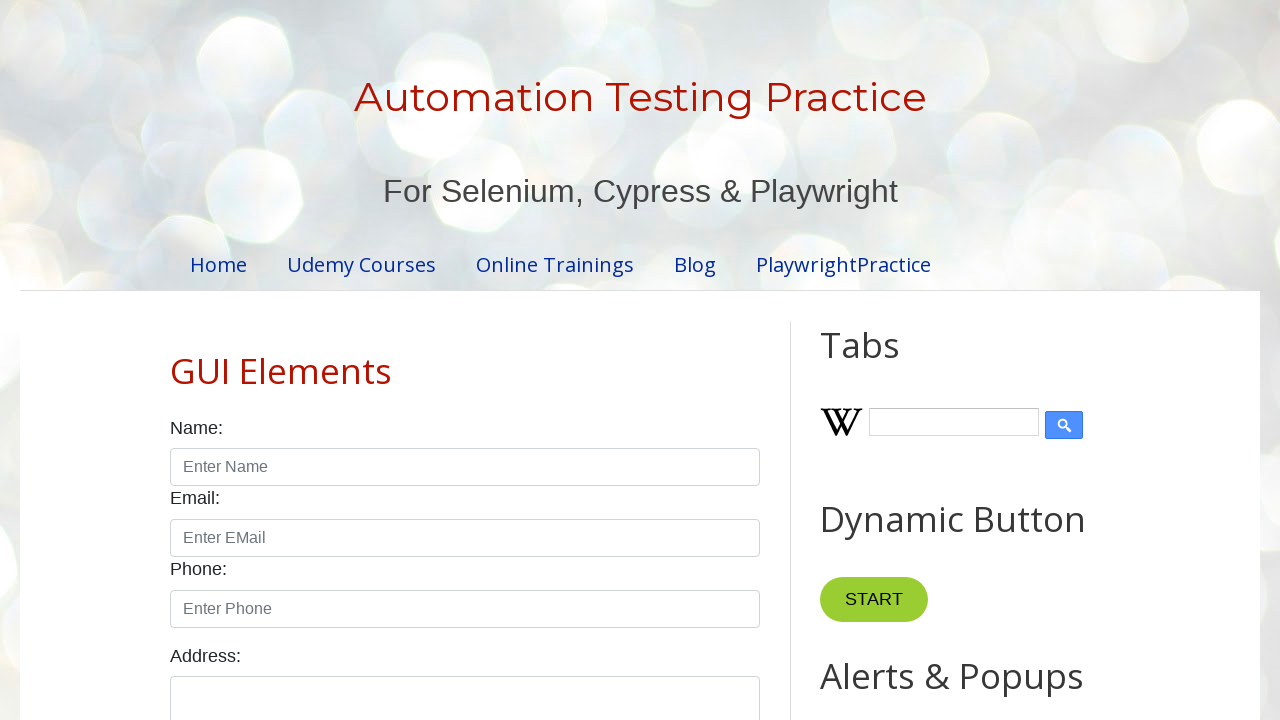

Located all country option elements
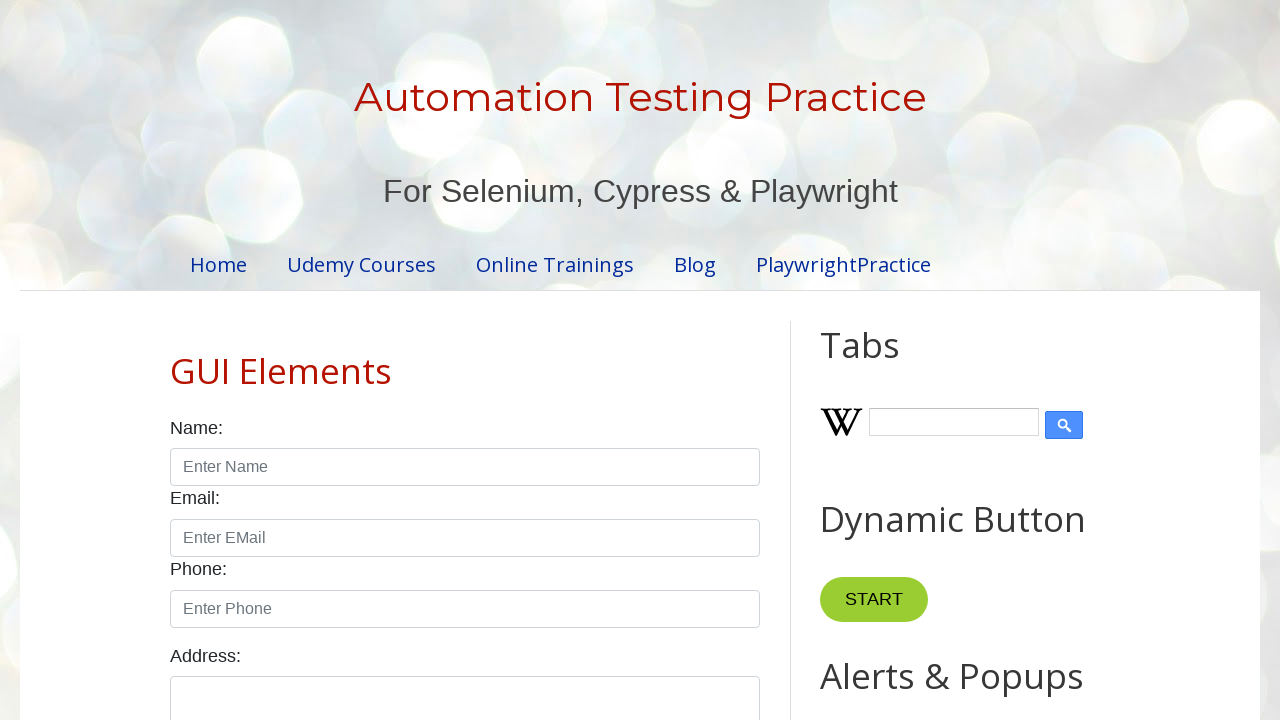

Counted 10 country options in dropdown
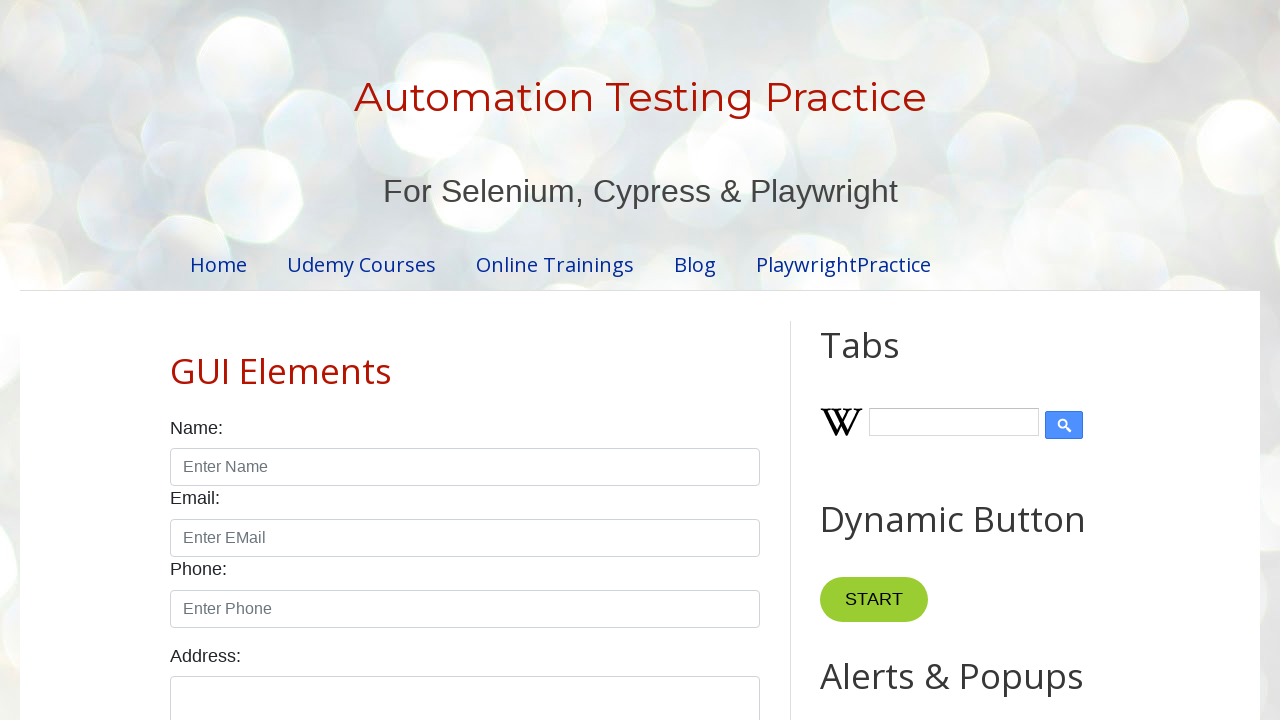

Retrieved country option at index 0
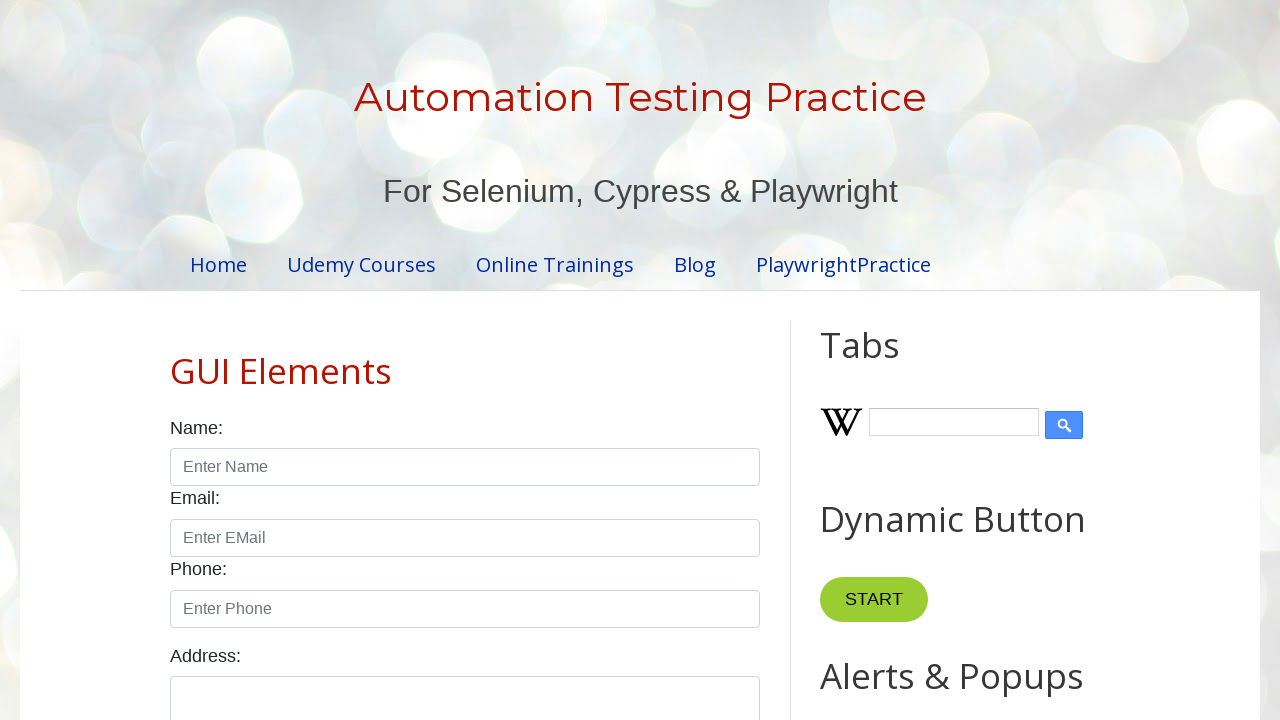

Retrieved value attribute: 'usa'
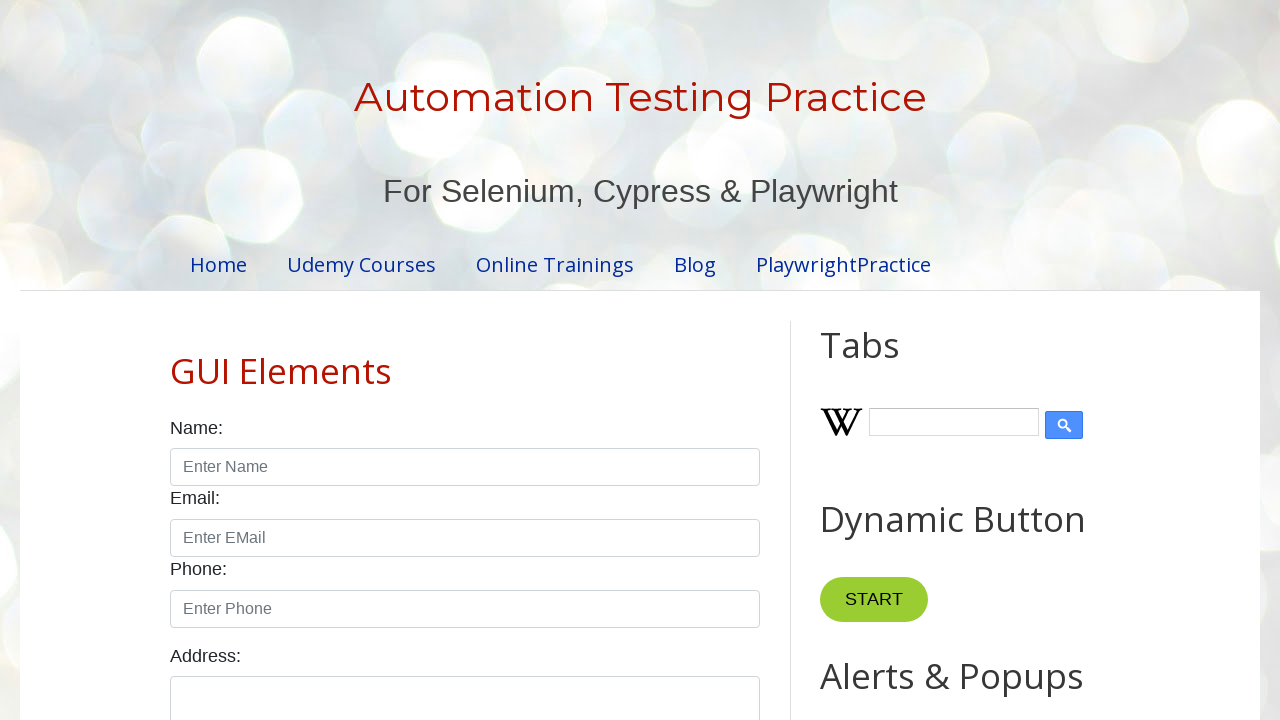

Retrieved country name: 'United States'
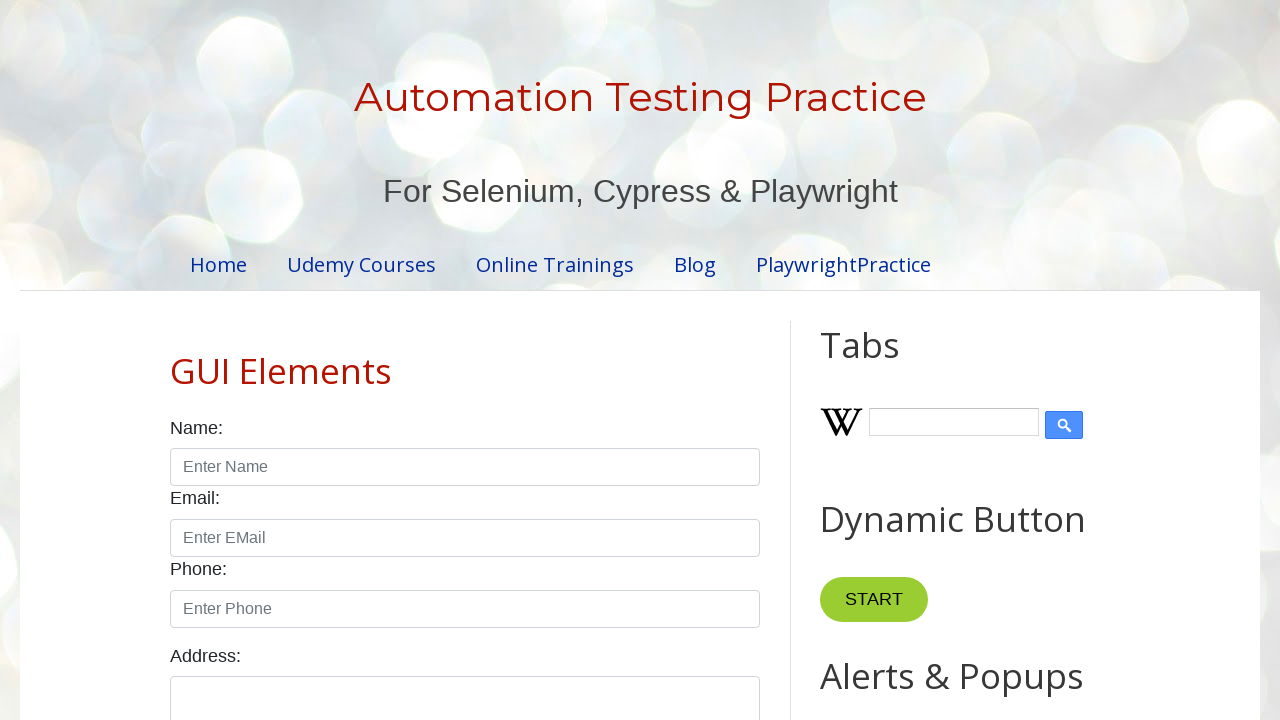

Selected country 'United States' with value 'usa' on select#country
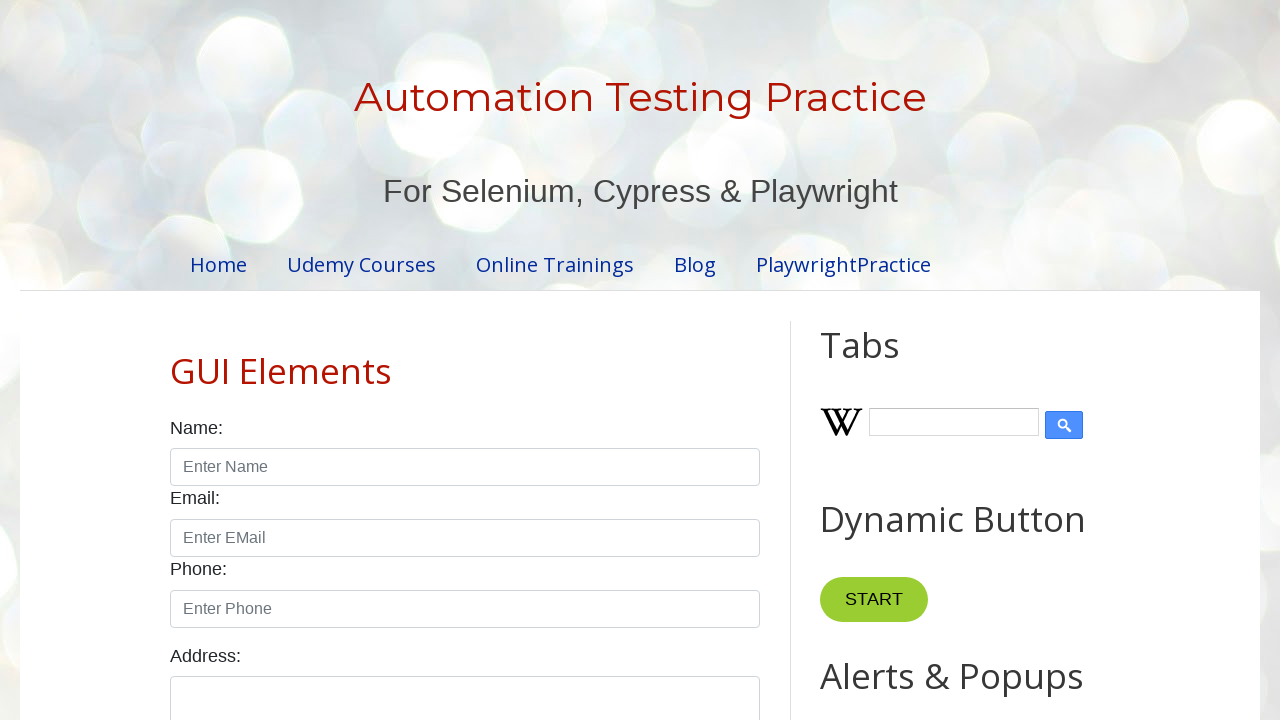

Retrieved dropdown input value: 'usa'
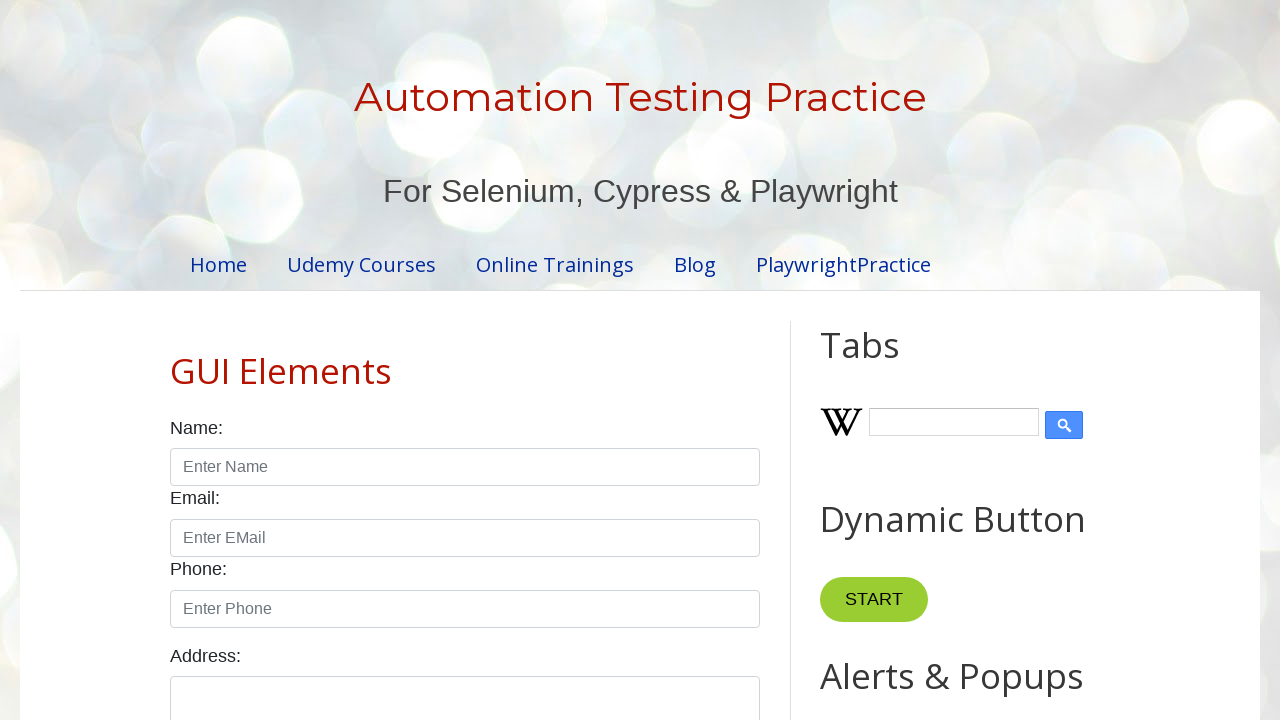

Validated selection - 'United States' is correctly selected
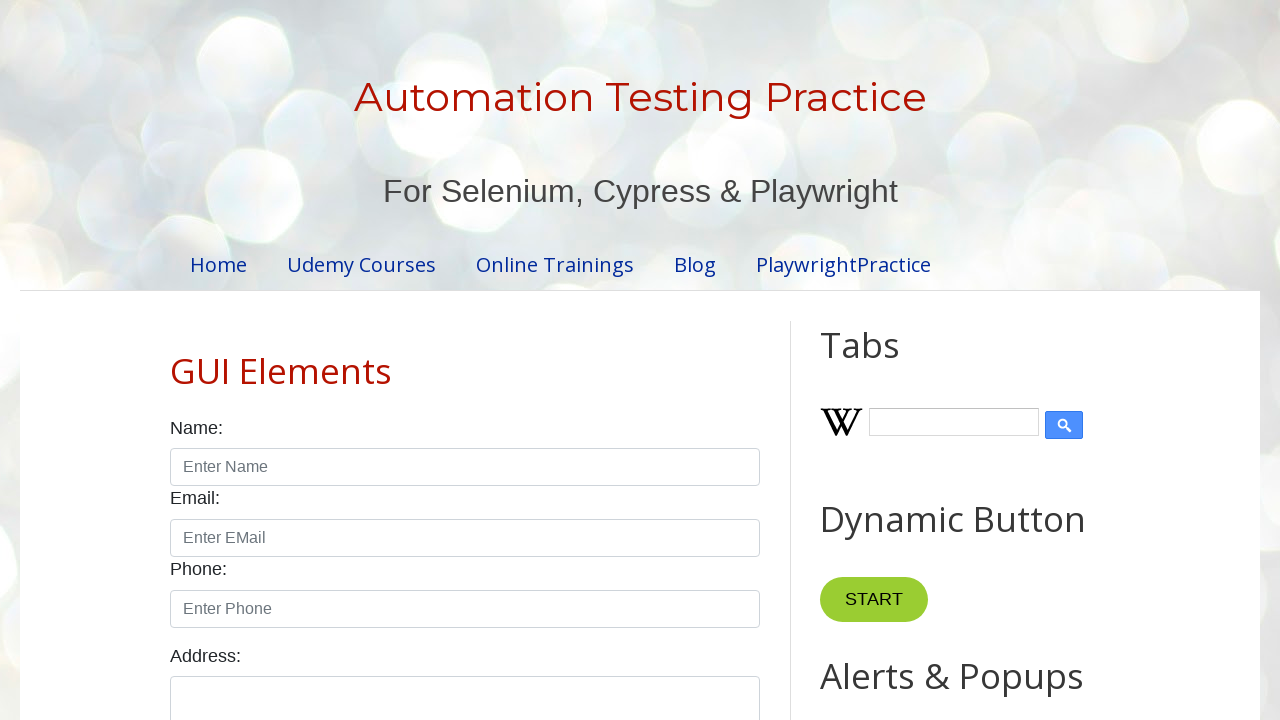

Retrieved country option at index 1
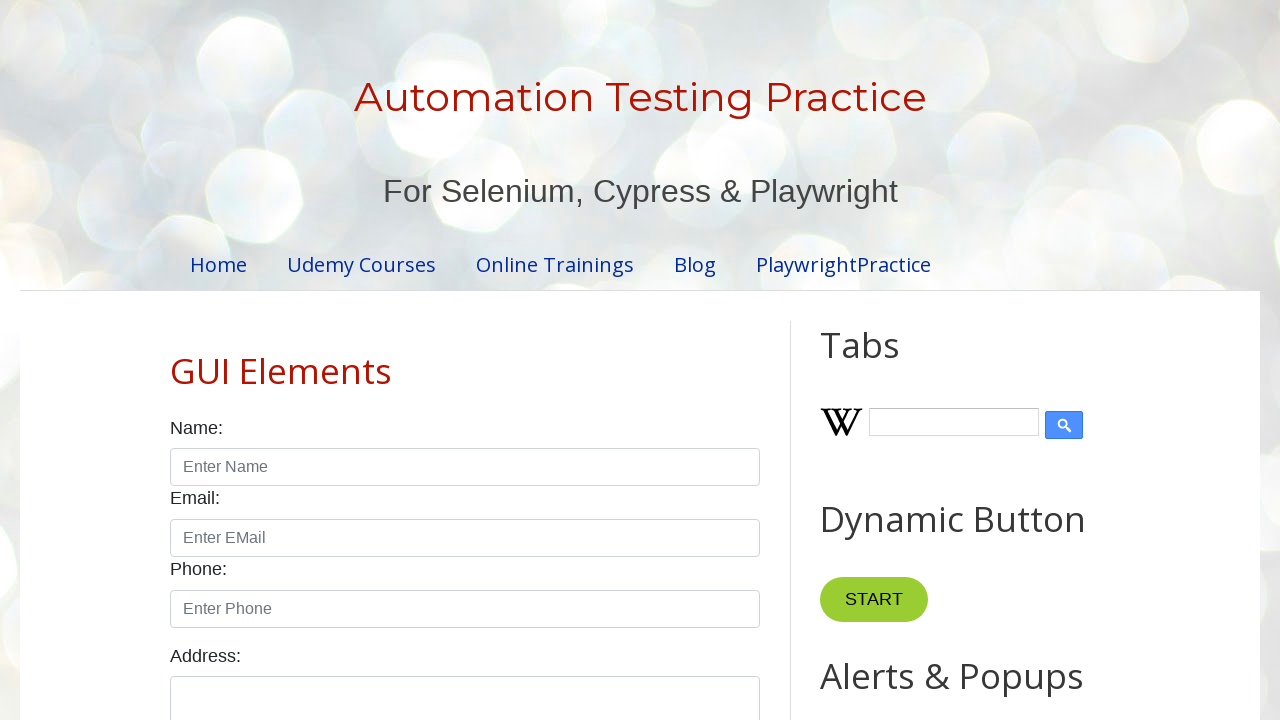

Retrieved value attribute: 'canada'
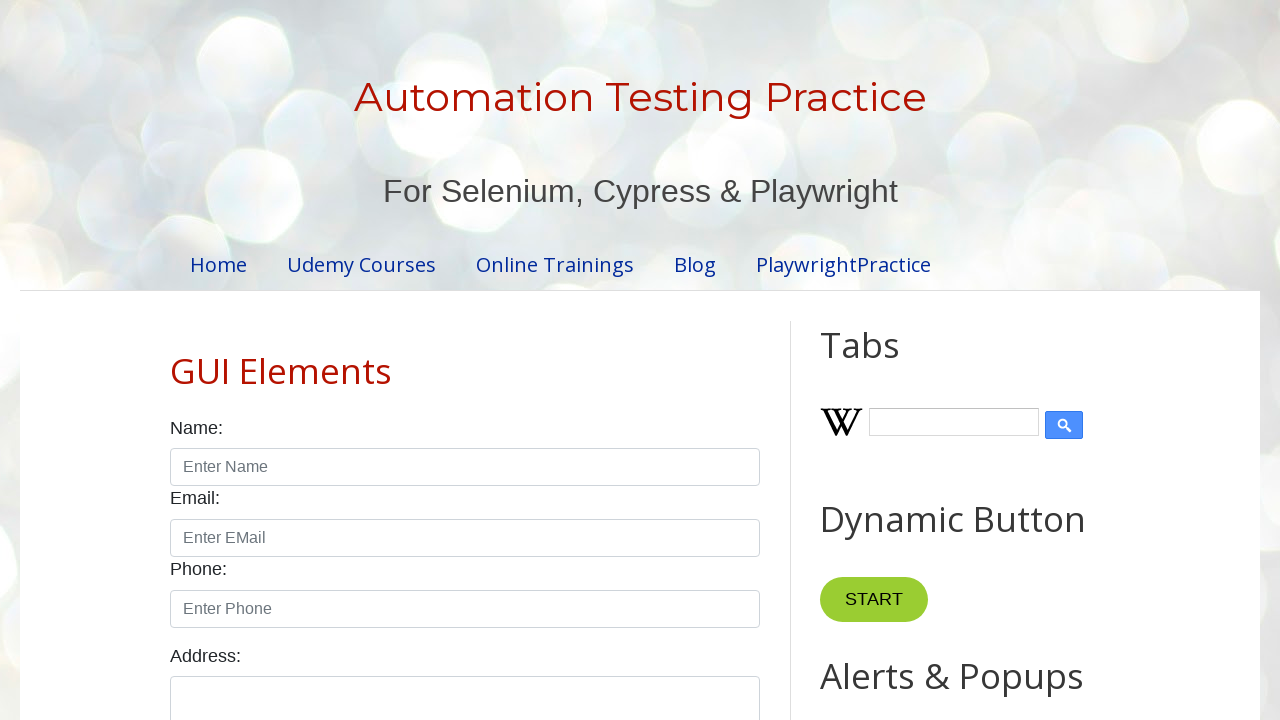

Retrieved country name: 'Canada'
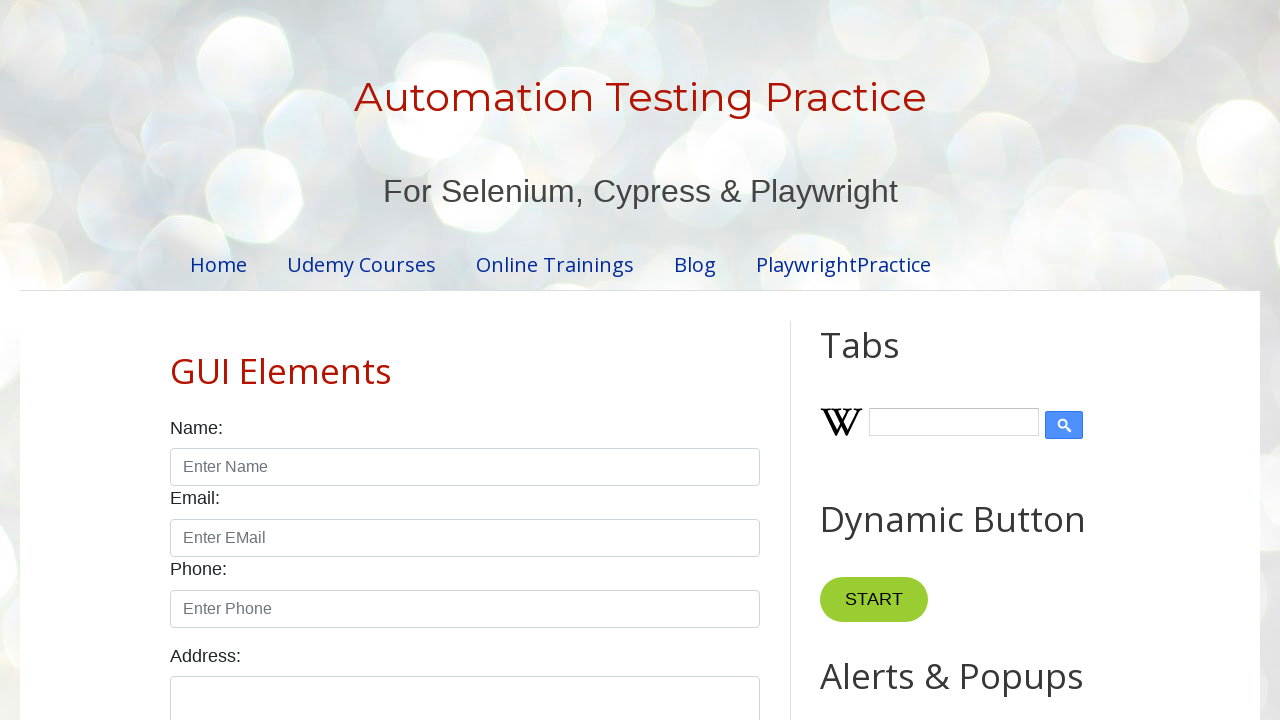

Selected country 'Canada' with value 'canada' on select#country
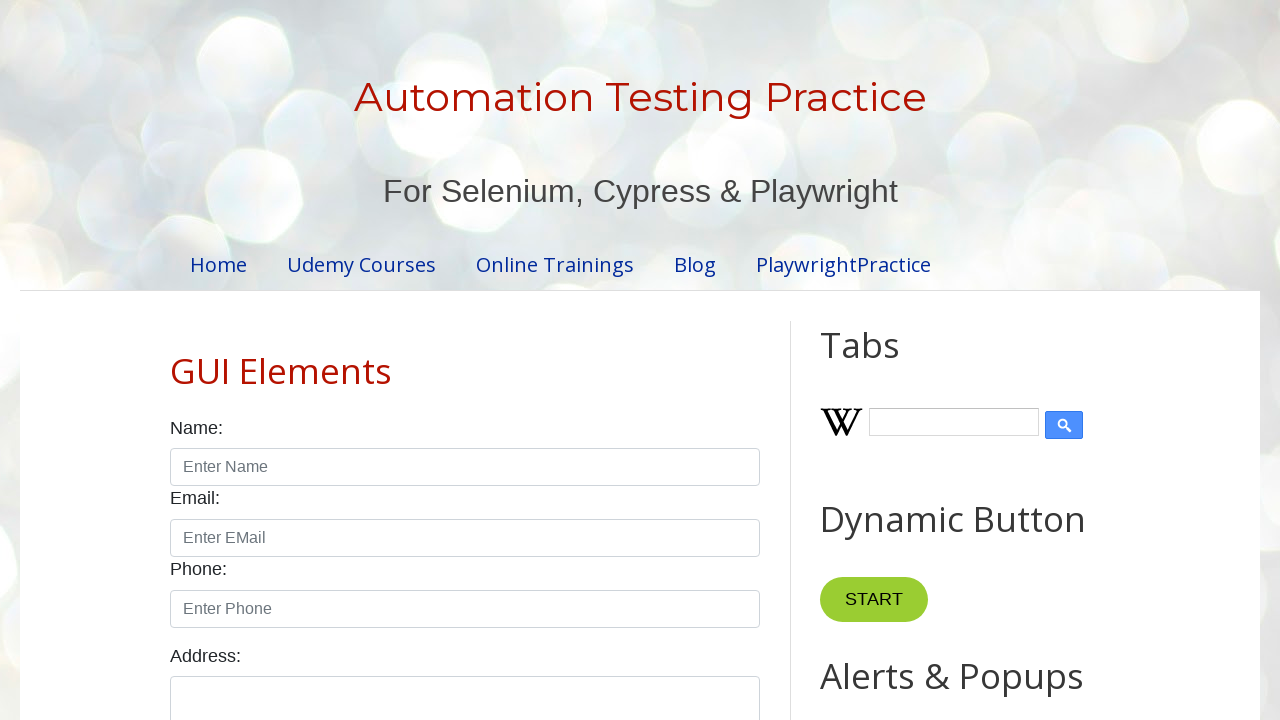

Retrieved dropdown input value: 'canada'
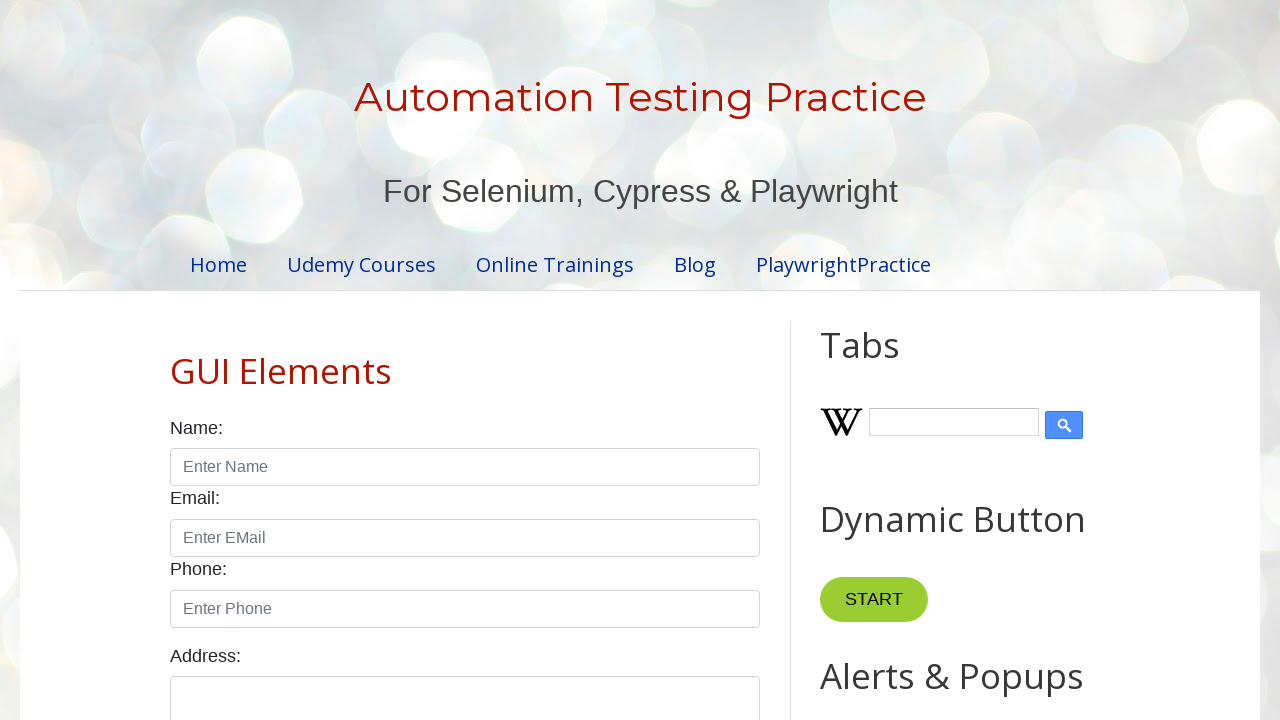

Validated selection - 'Canada' is correctly selected
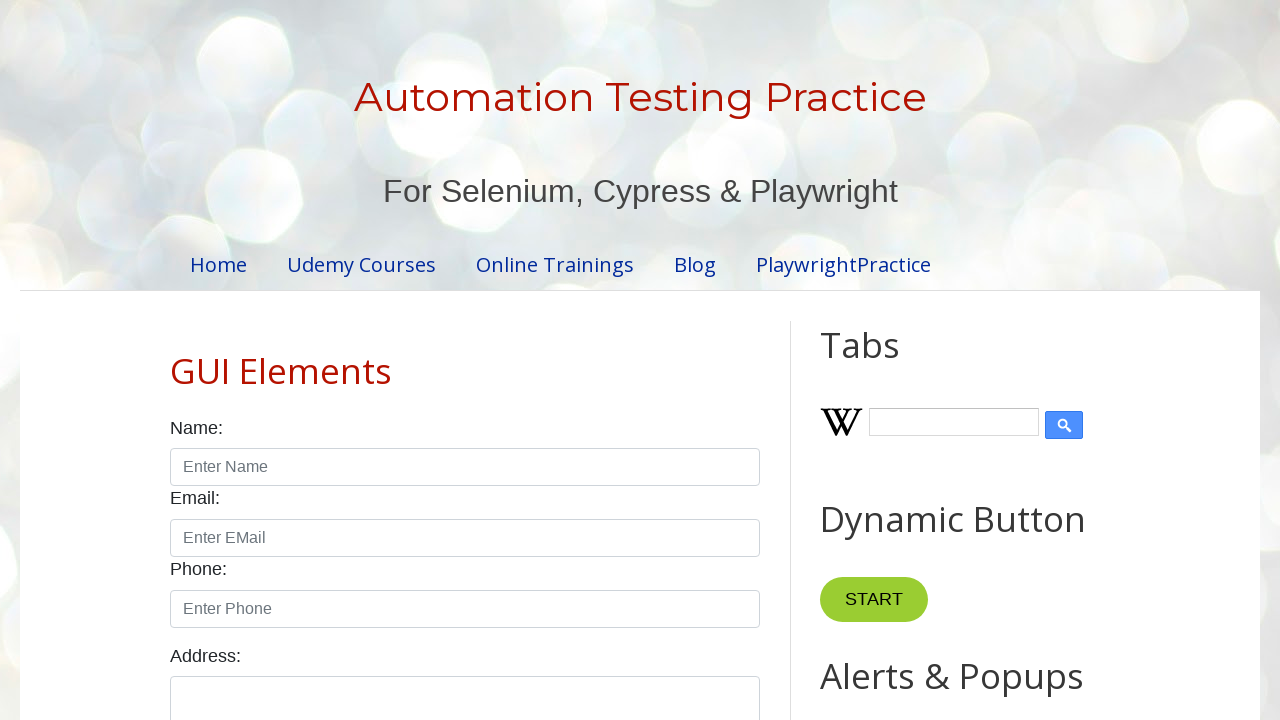

Retrieved country option at index 2
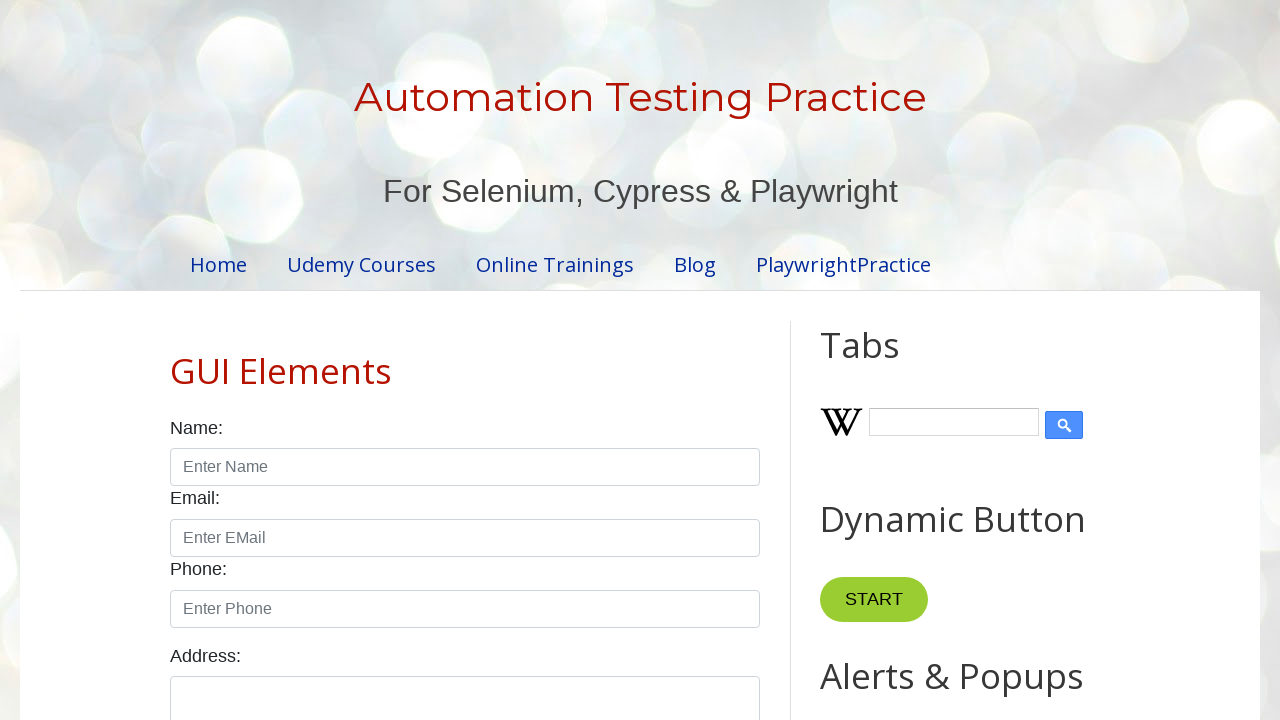

Retrieved value attribute: 'uk'
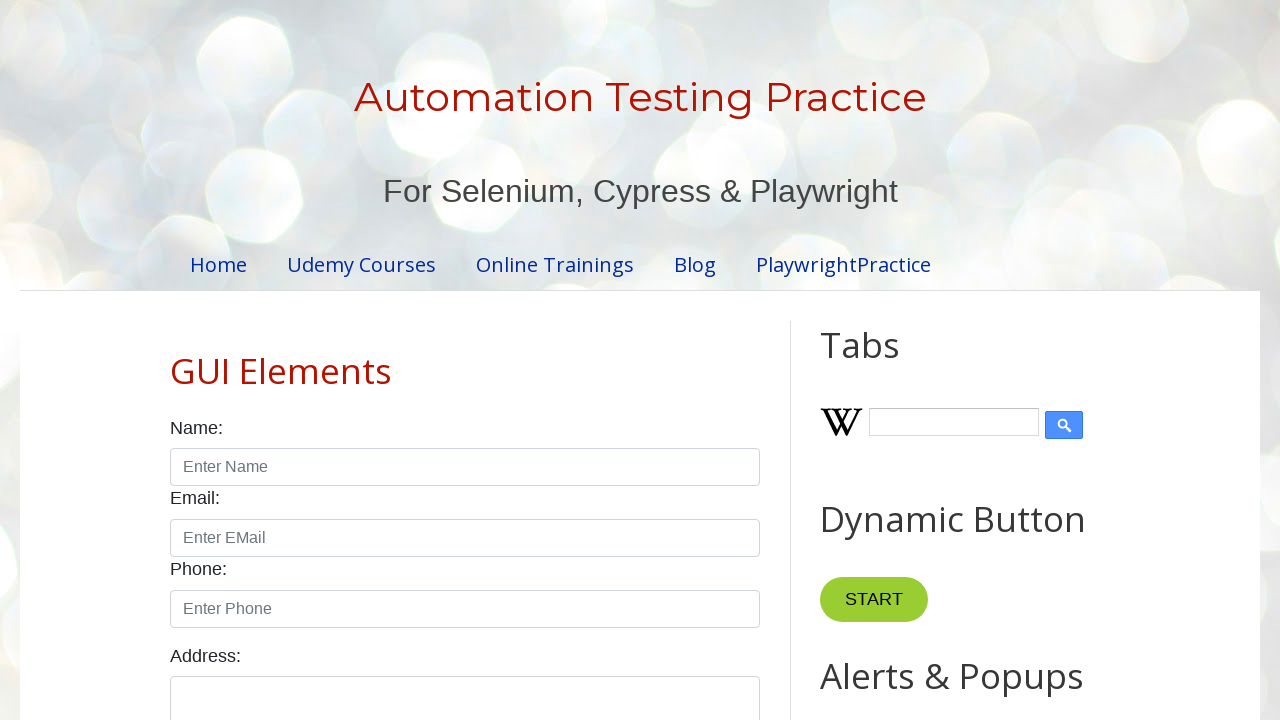

Retrieved country name: 'United Kingdom'
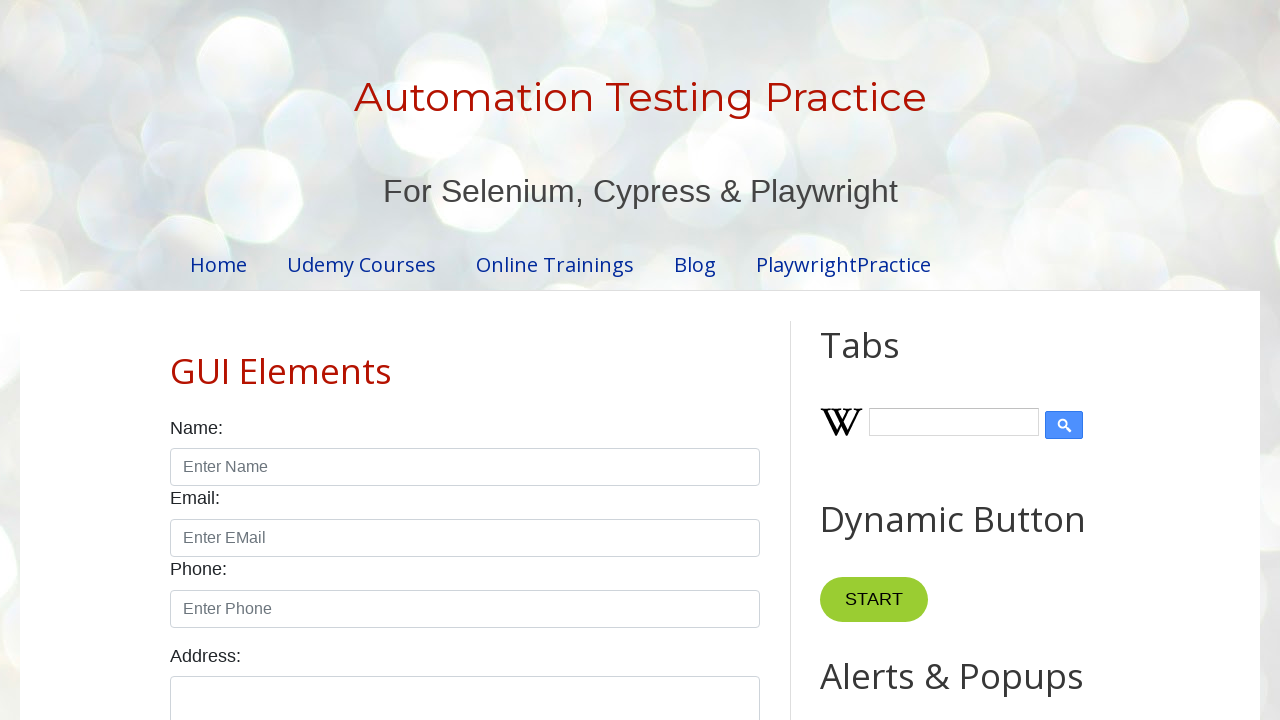

Selected country 'United Kingdom' with value 'uk' on select#country
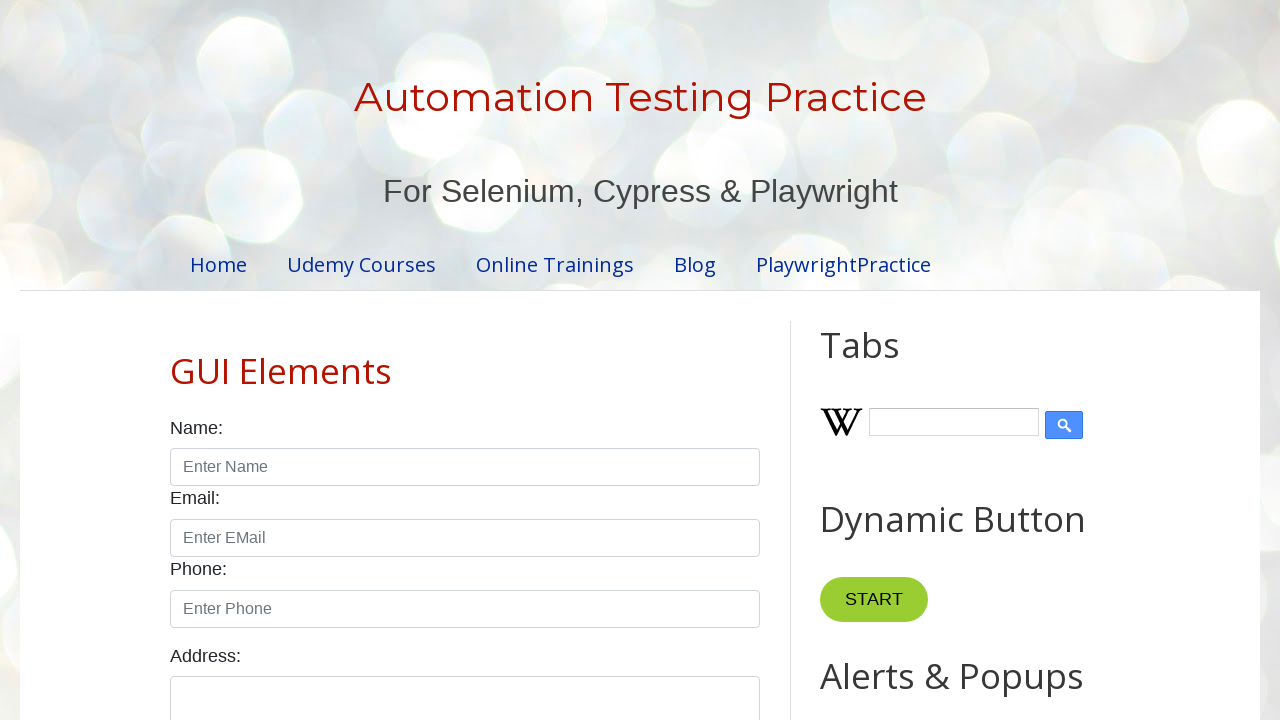

Retrieved dropdown input value: 'uk'
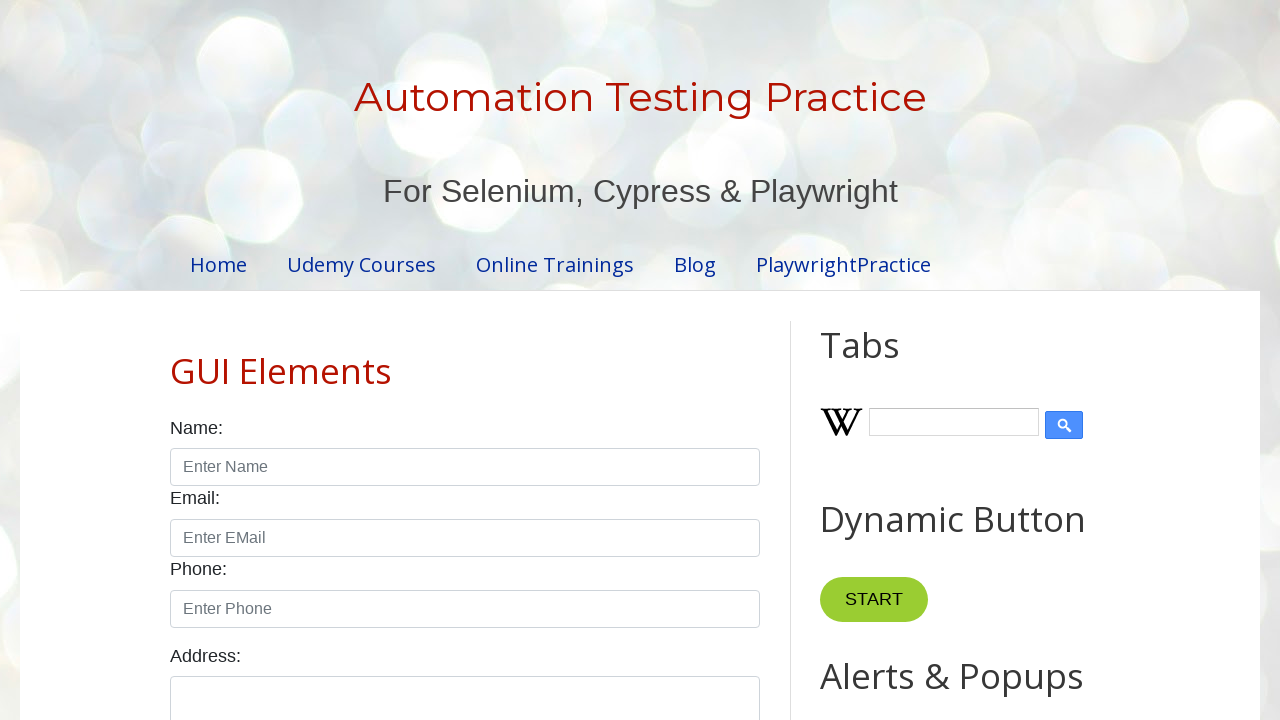

Validated selection - 'United Kingdom' is correctly selected
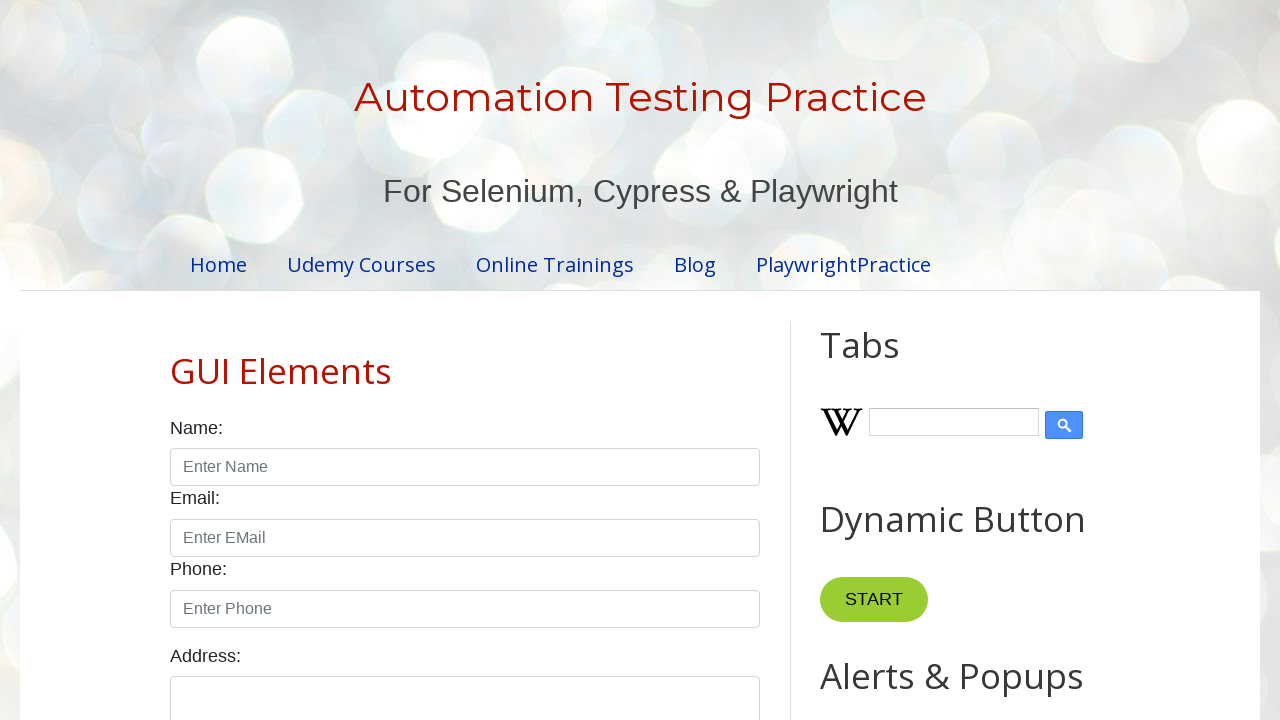

Retrieved country option at index 3
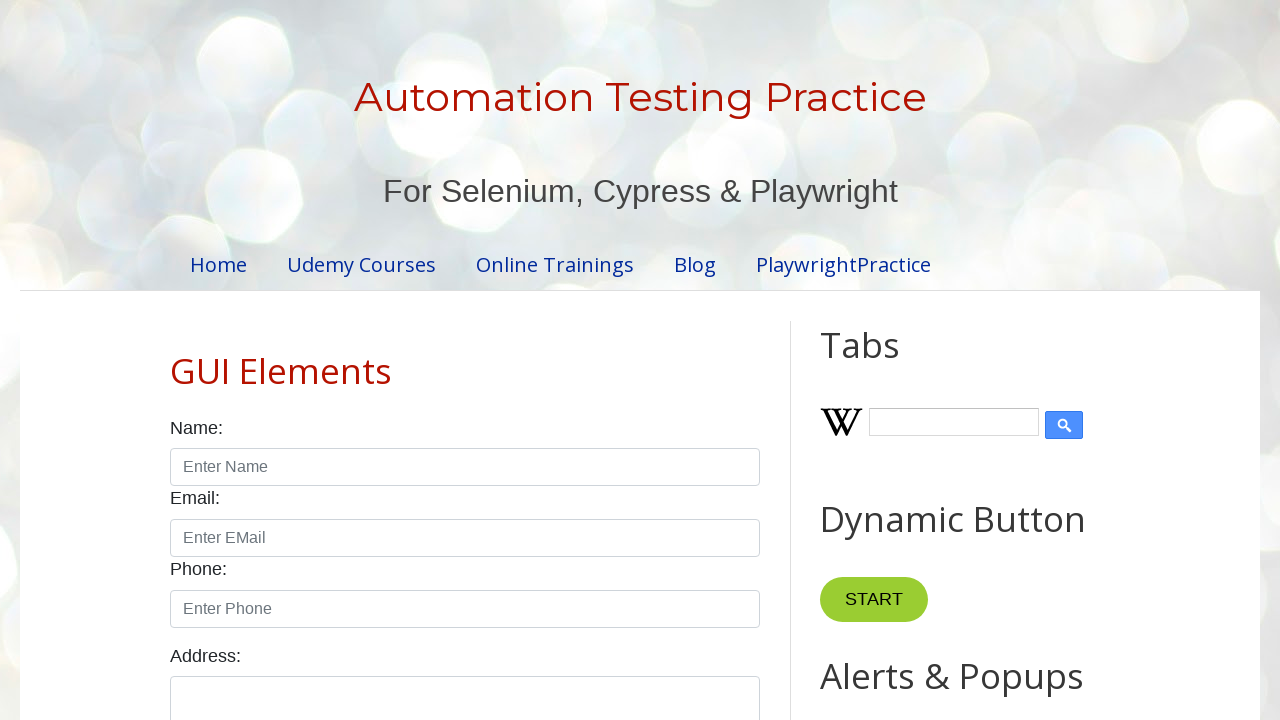

Retrieved value attribute: 'germany'
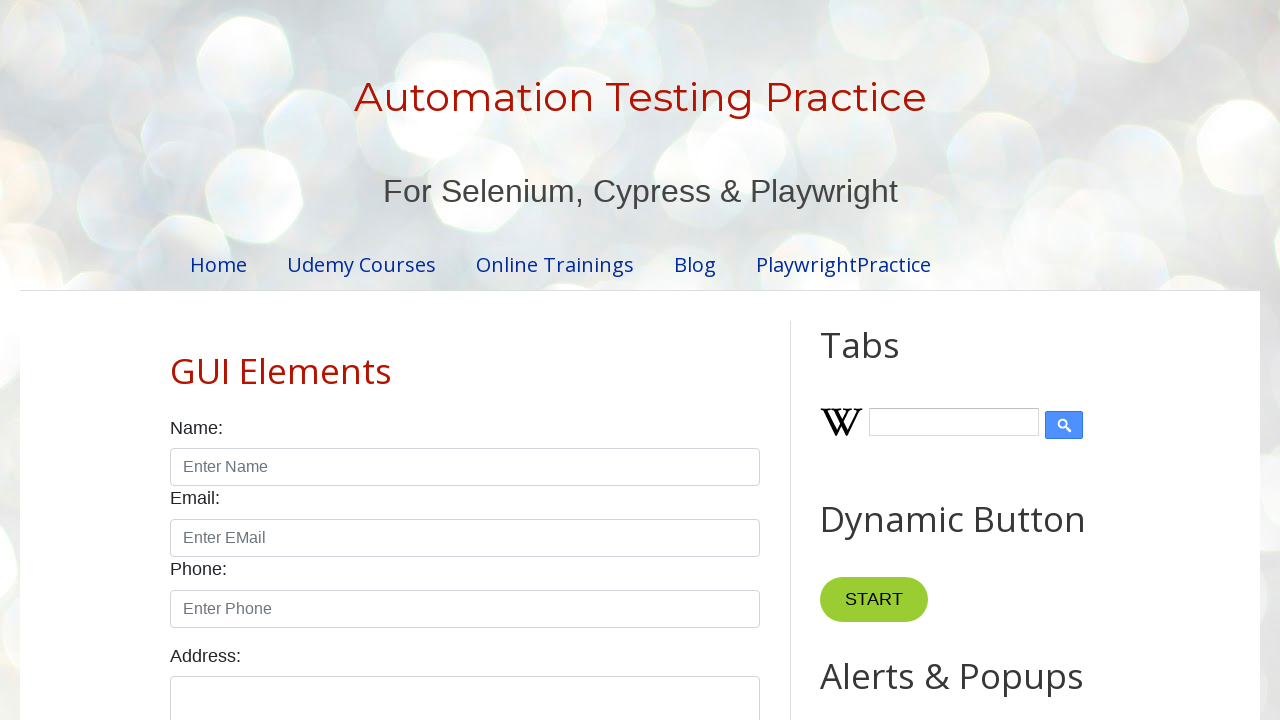

Retrieved country name: 'Germany'
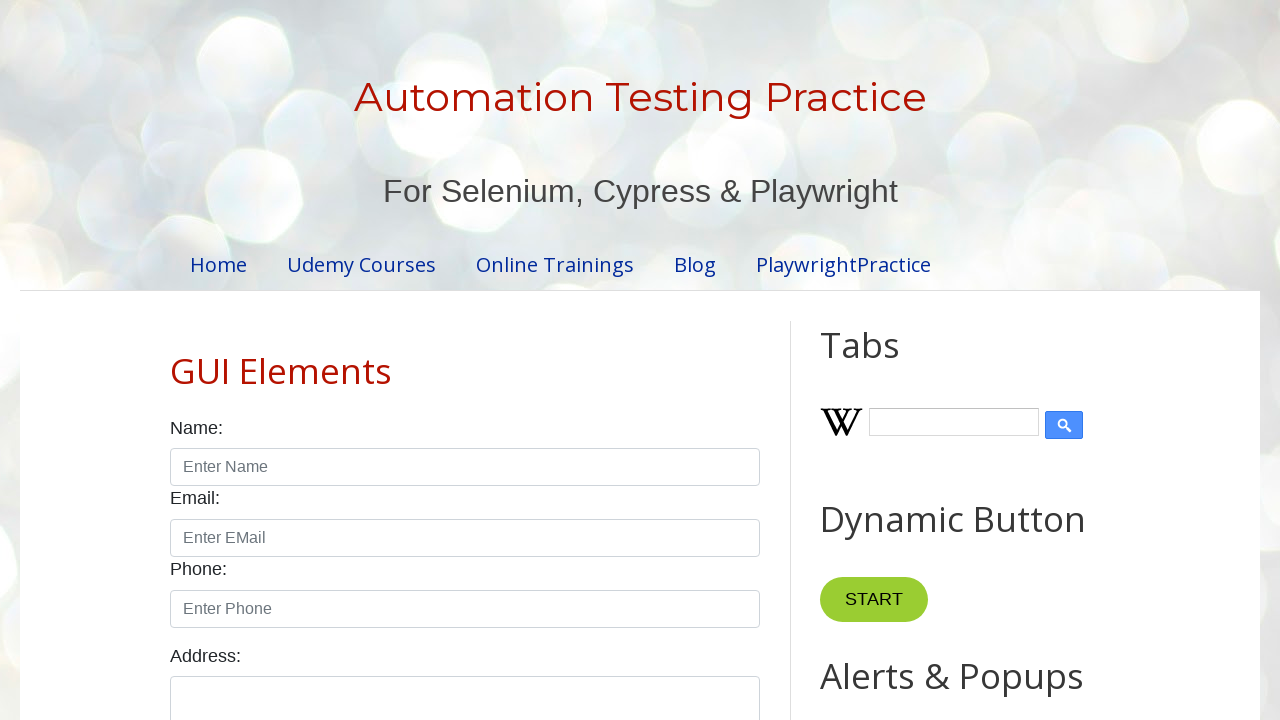

Selected country 'Germany' with value 'germany' on select#country
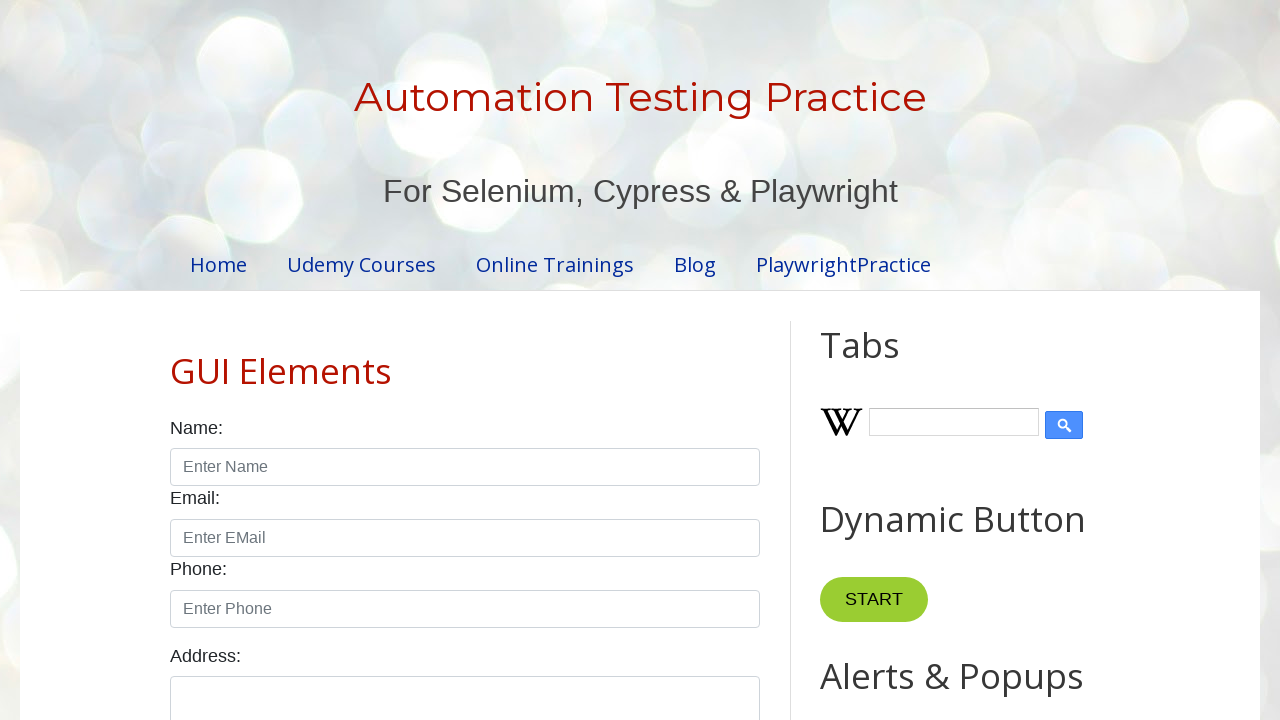

Retrieved dropdown input value: 'germany'
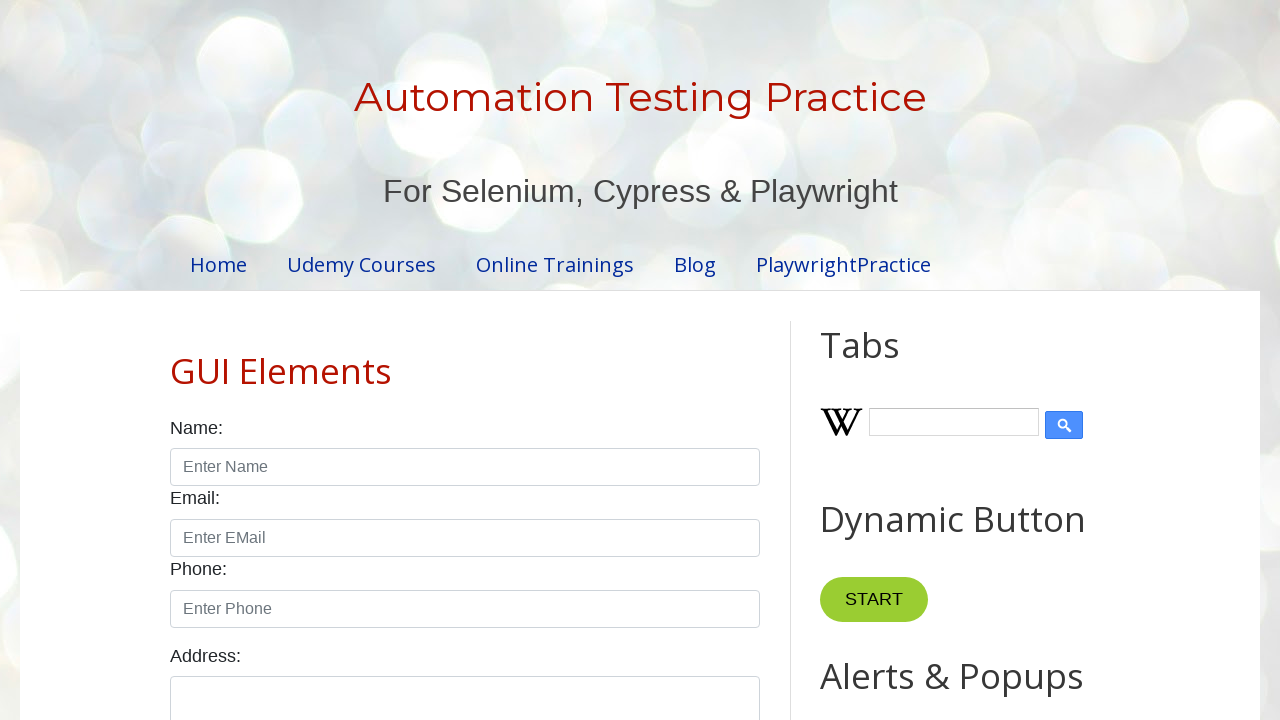

Validated selection - 'Germany' is correctly selected
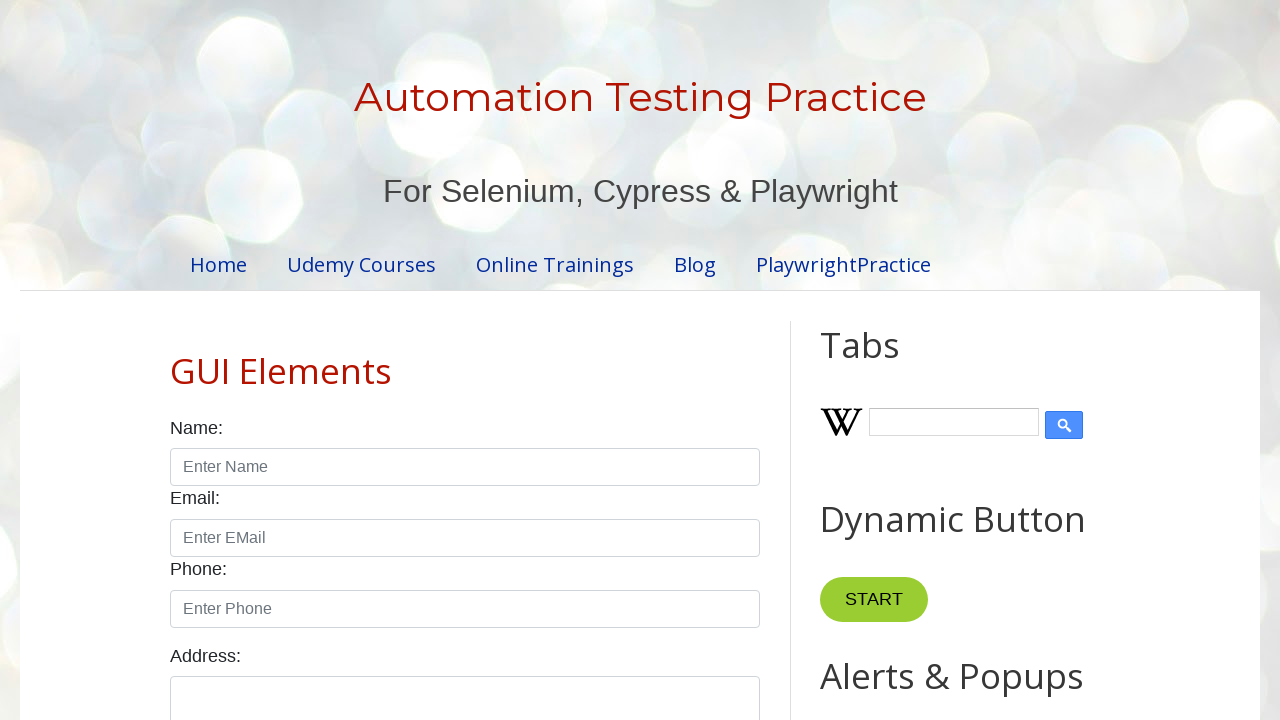

Retrieved country option at index 4
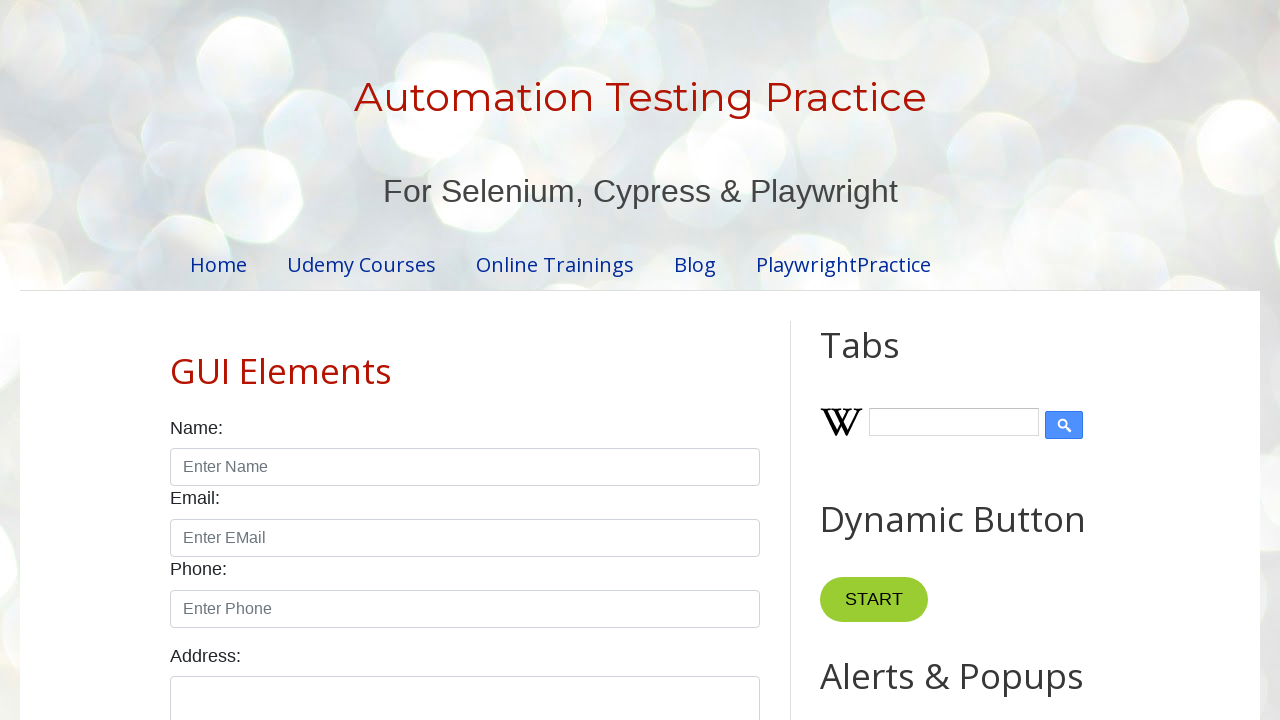

Retrieved value attribute: 'france'
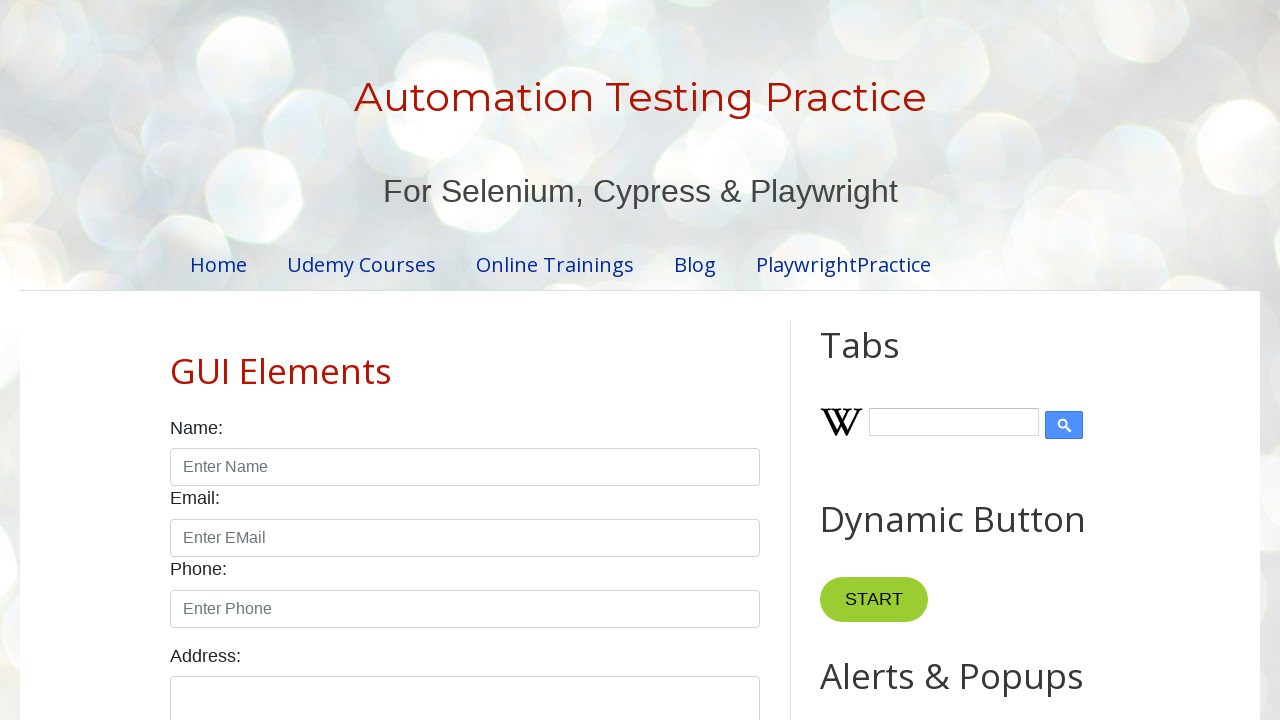

Retrieved country name: 'France'
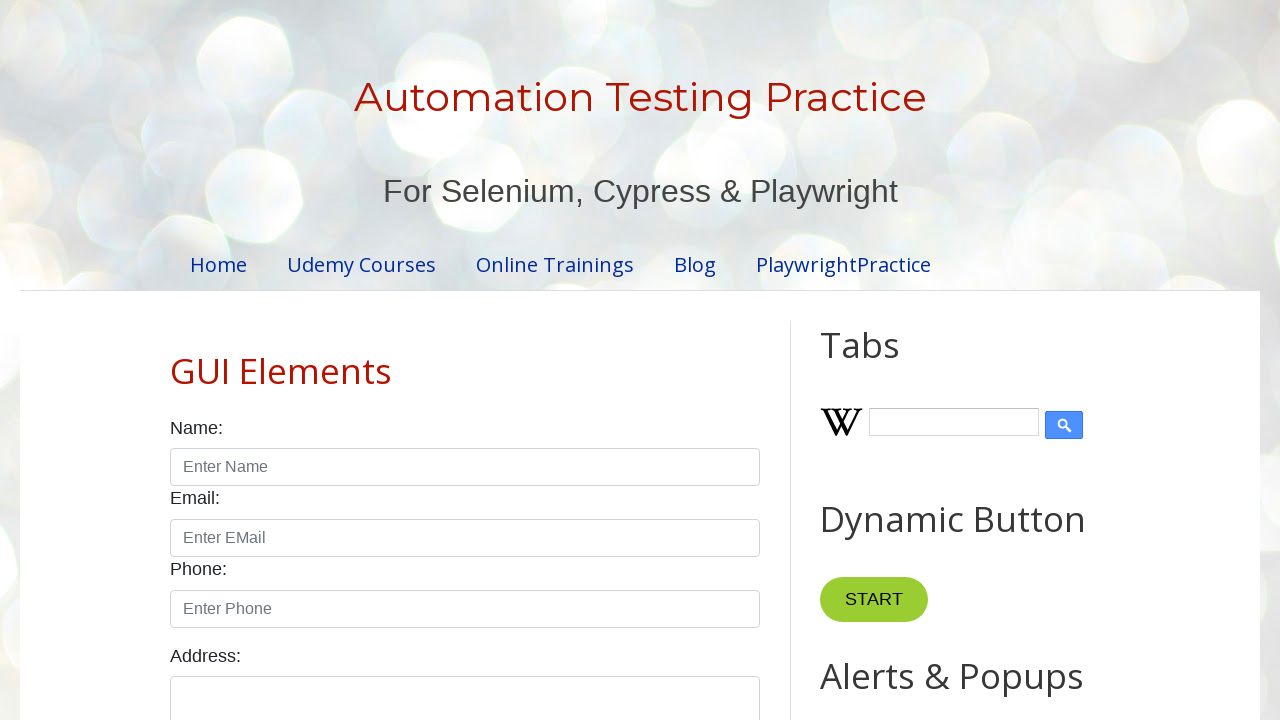

Selected country 'France' with value 'france' on select#country
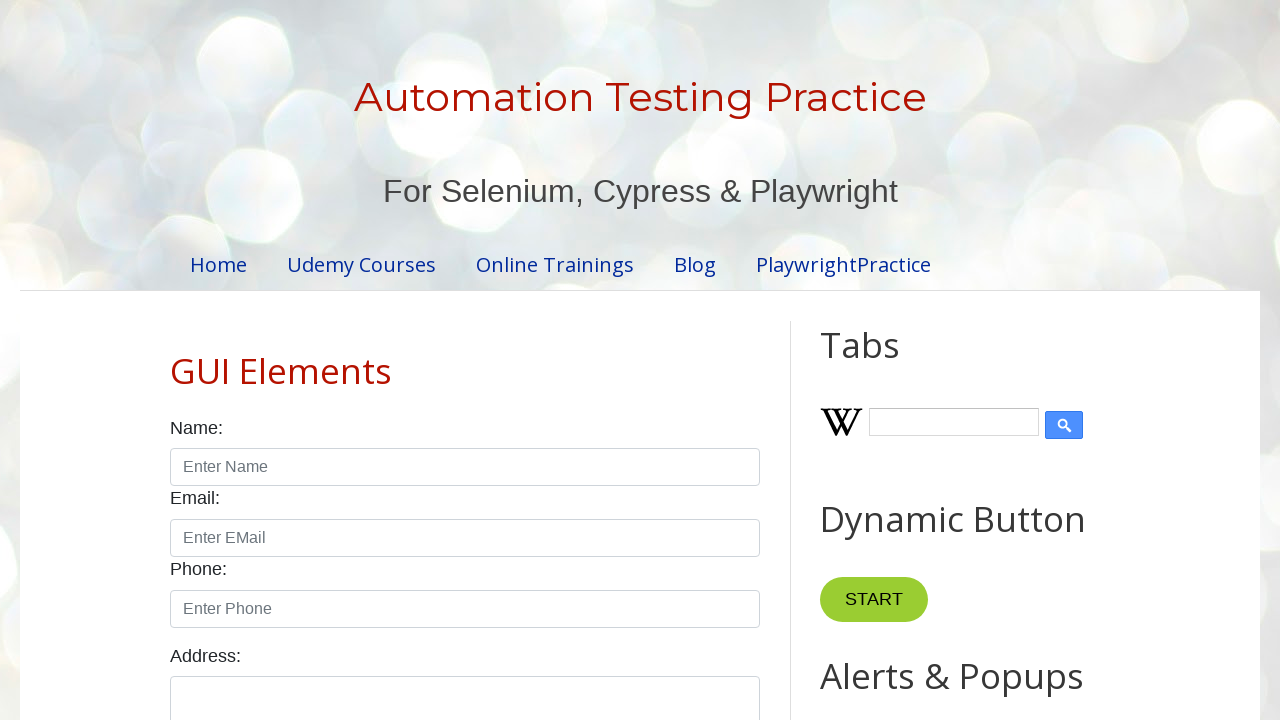

Retrieved dropdown input value: 'france'
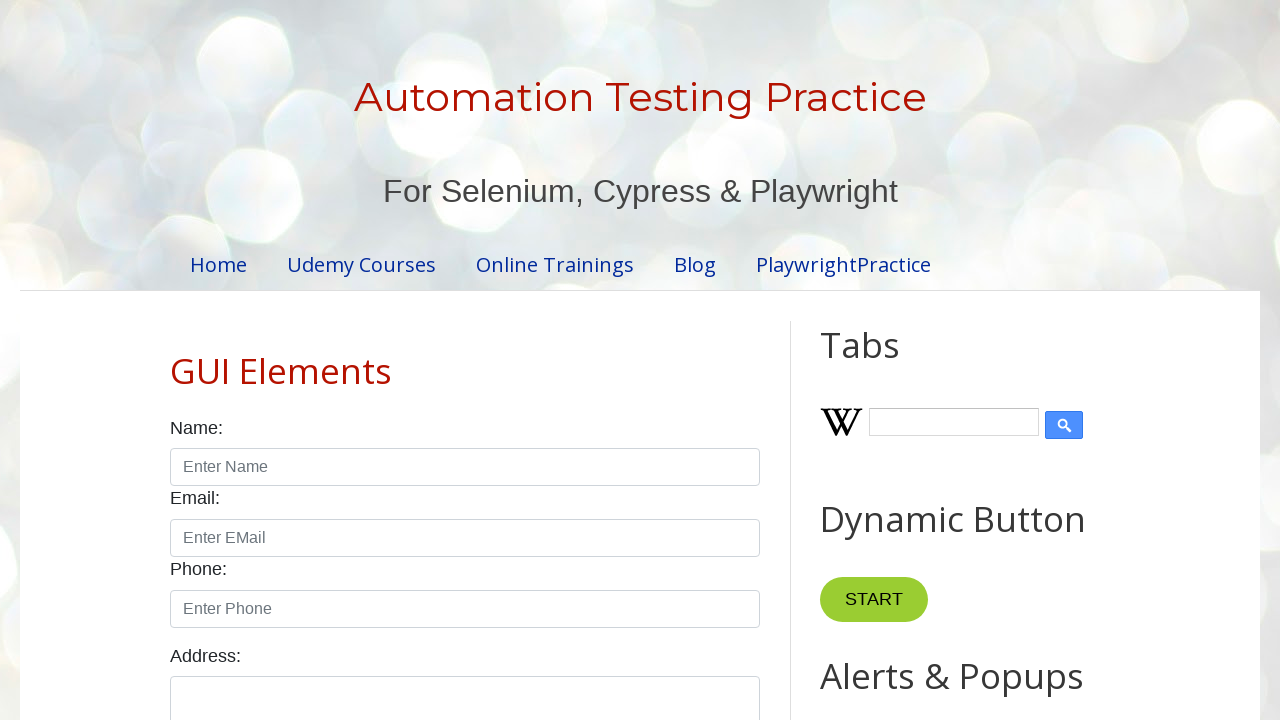

Validated selection - 'France' is correctly selected
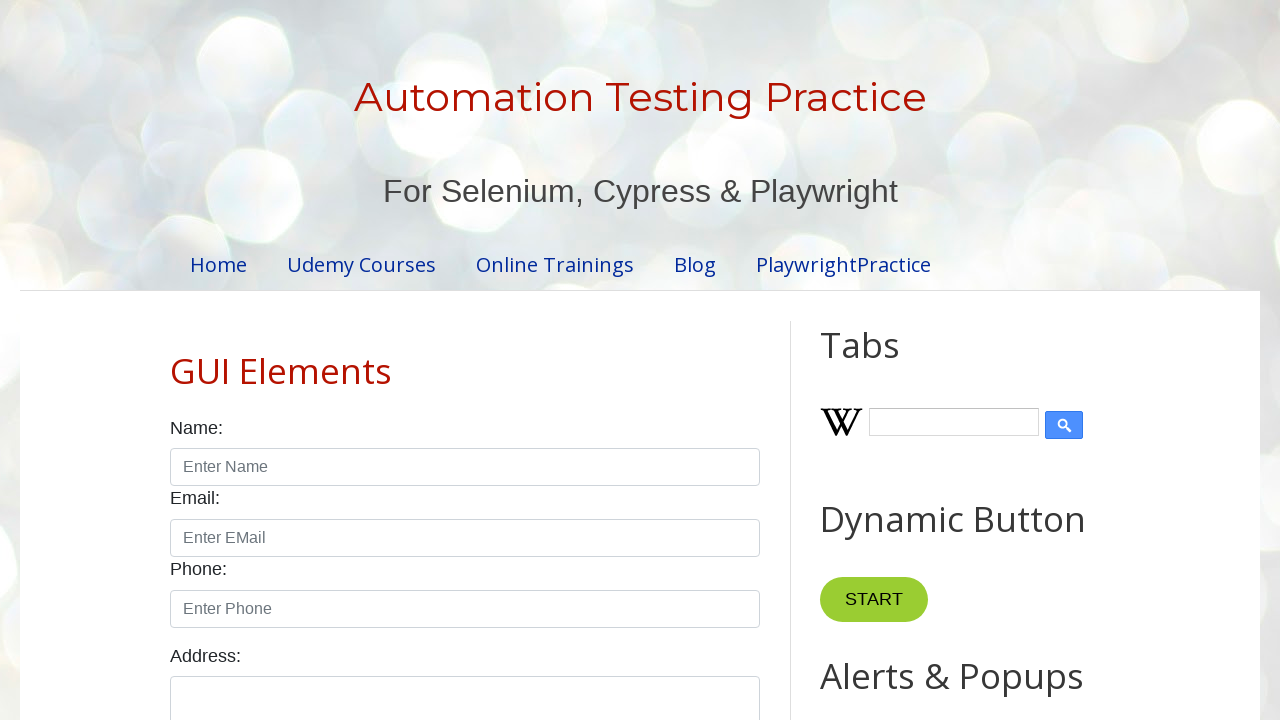

Retrieved country option at index 5
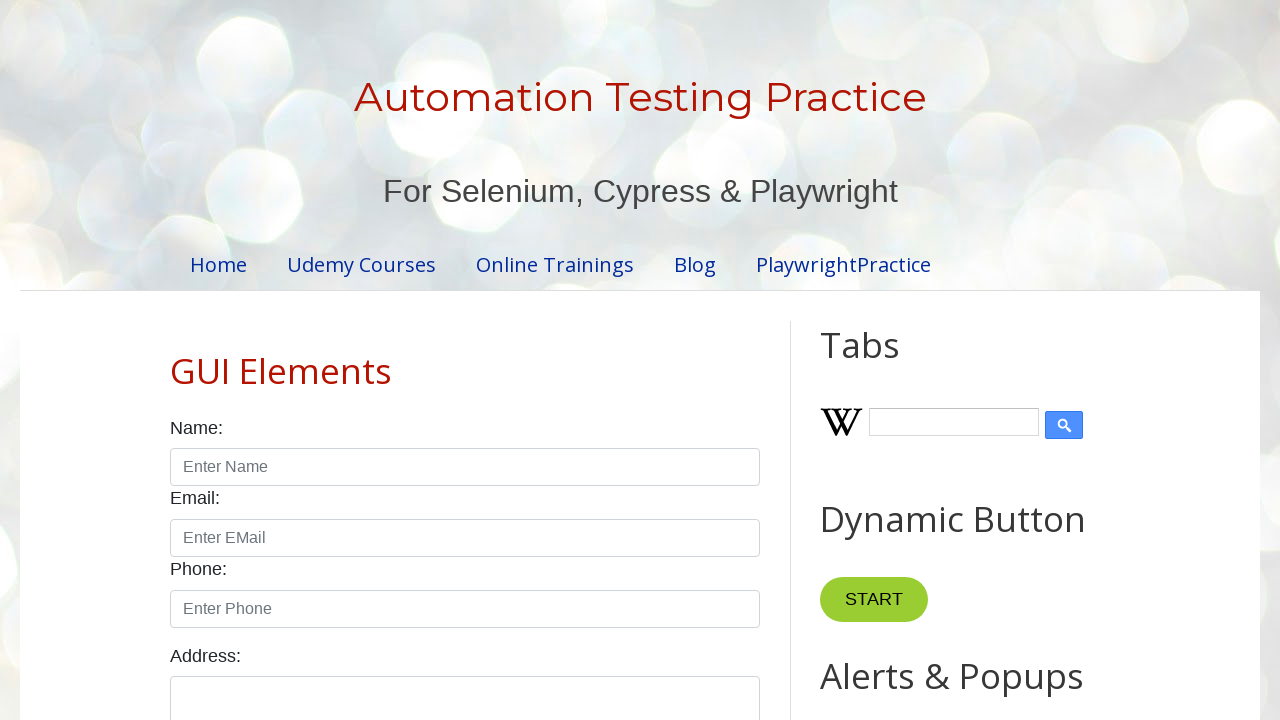

Retrieved value attribute: 'australia'
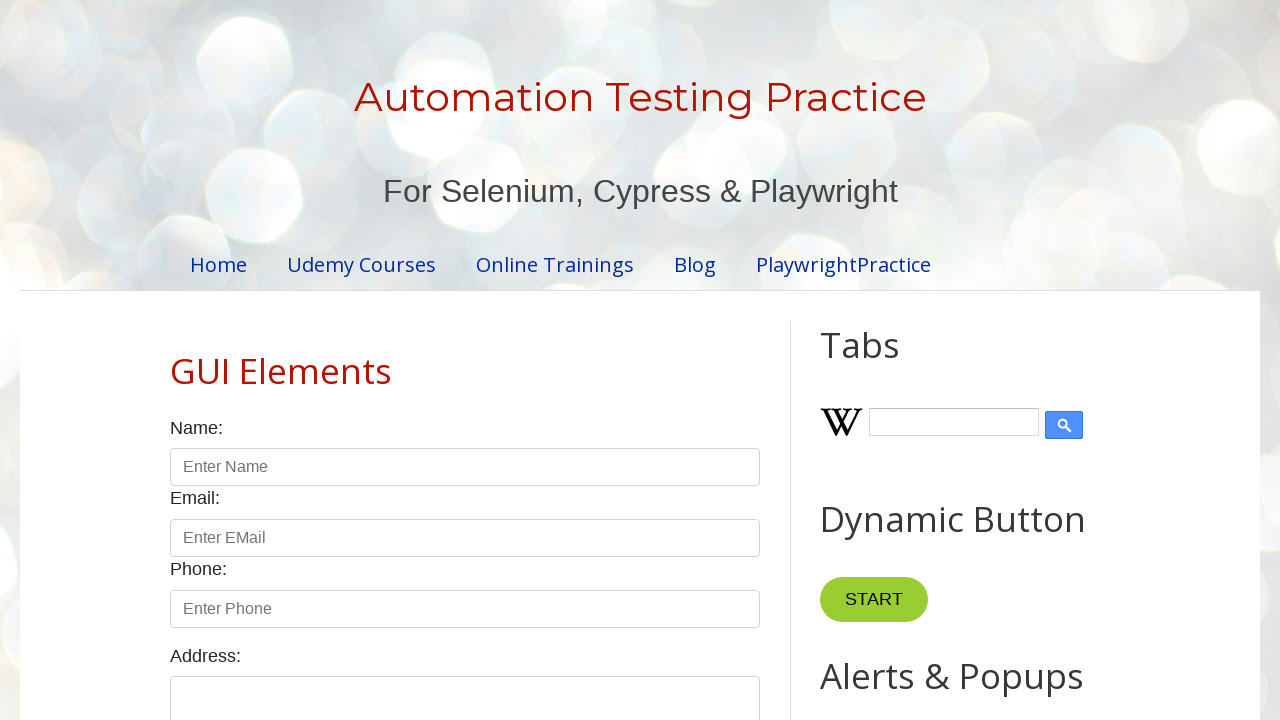

Retrieved country name: 'Australia'
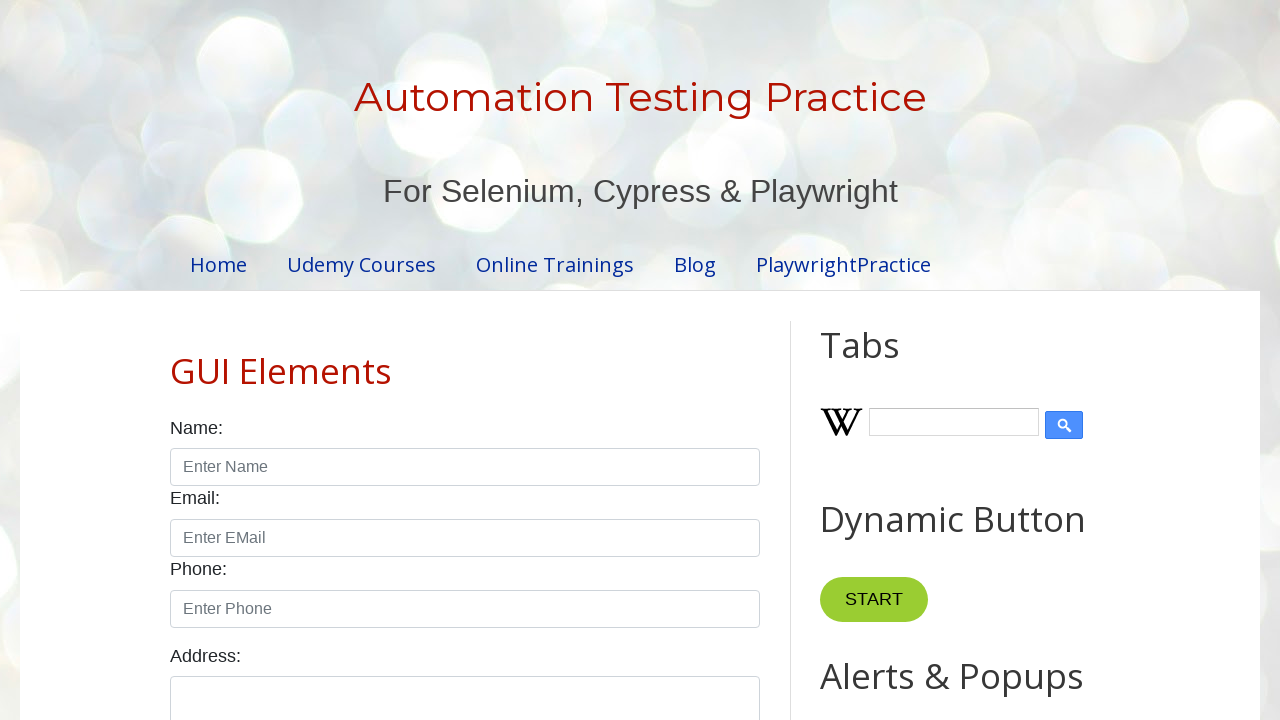

Selected country 'Australia' with value 'australia' on select#country
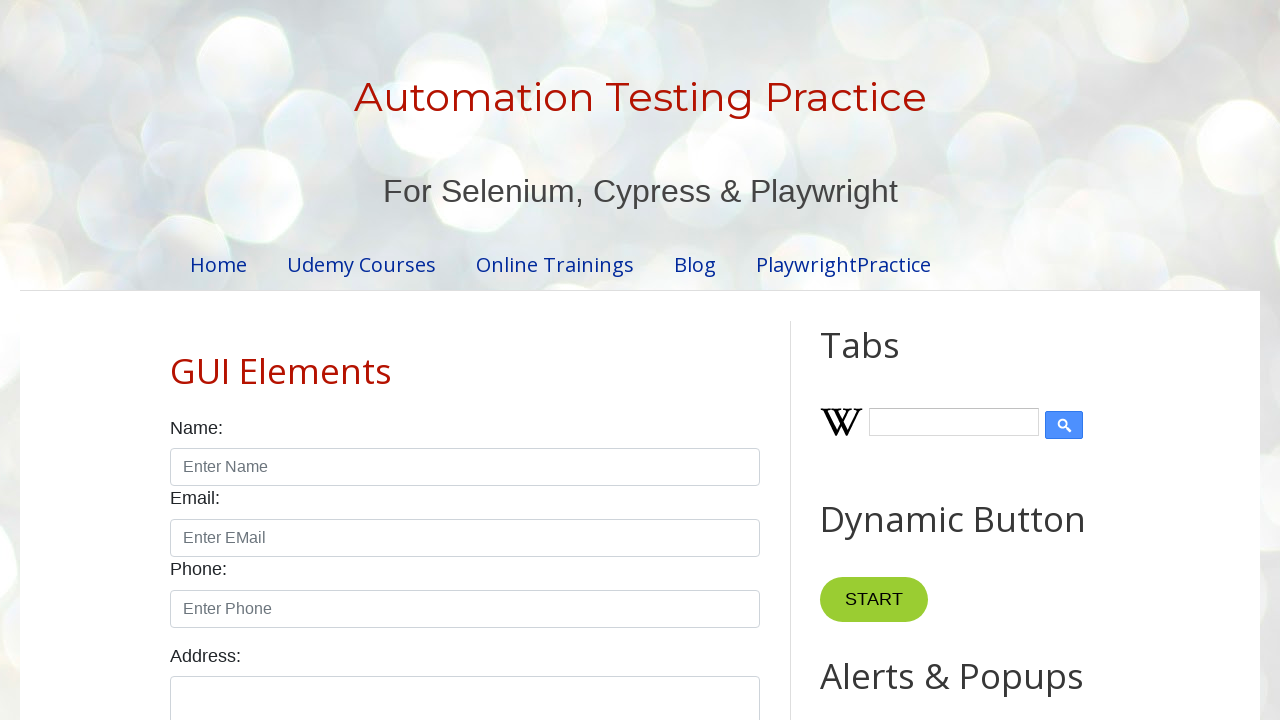

Retrieved dropdown input value: 'australia'
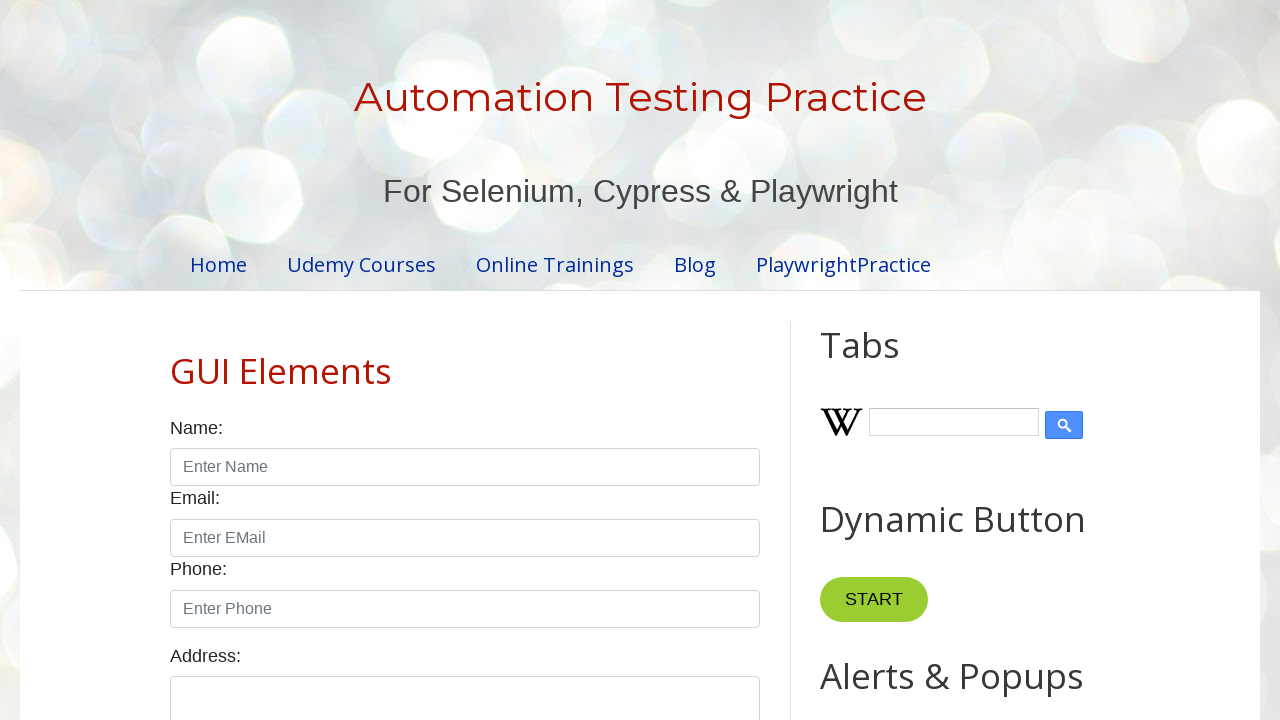

Validated selection - 'Australia' is correctly selected
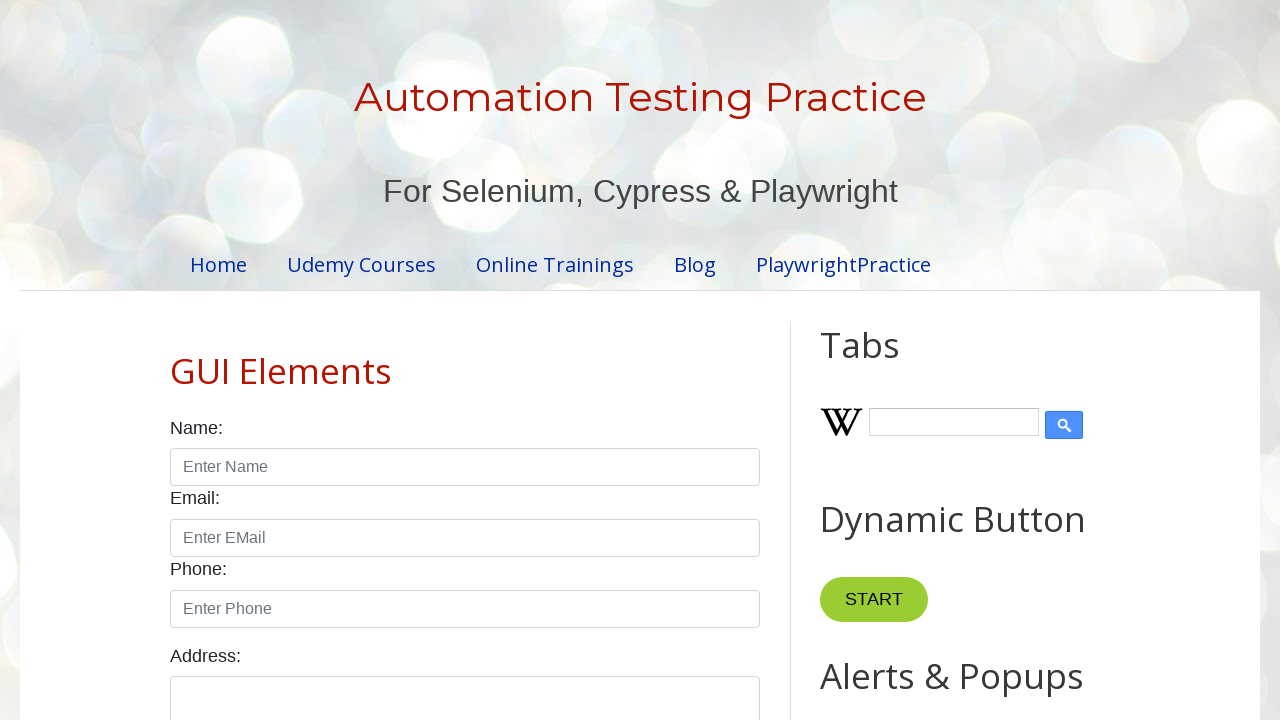

Retrieved country option at index 6
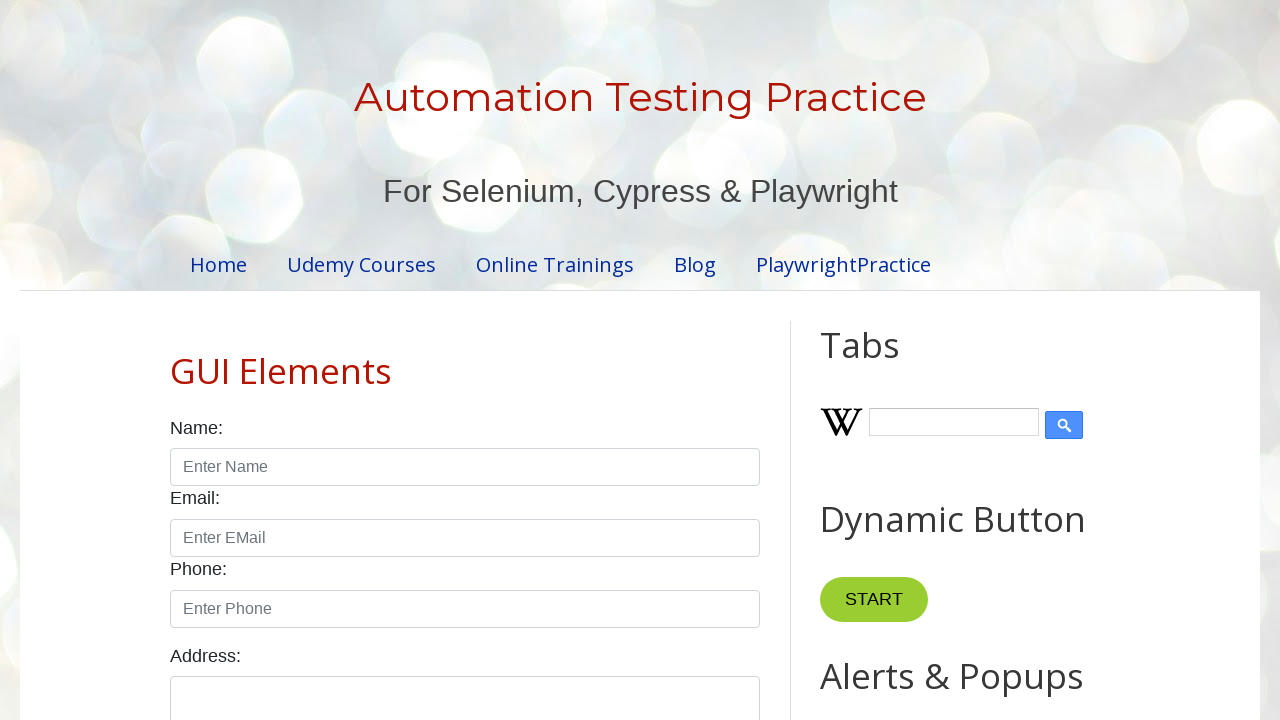

Retrieved value attribute: 'japan'
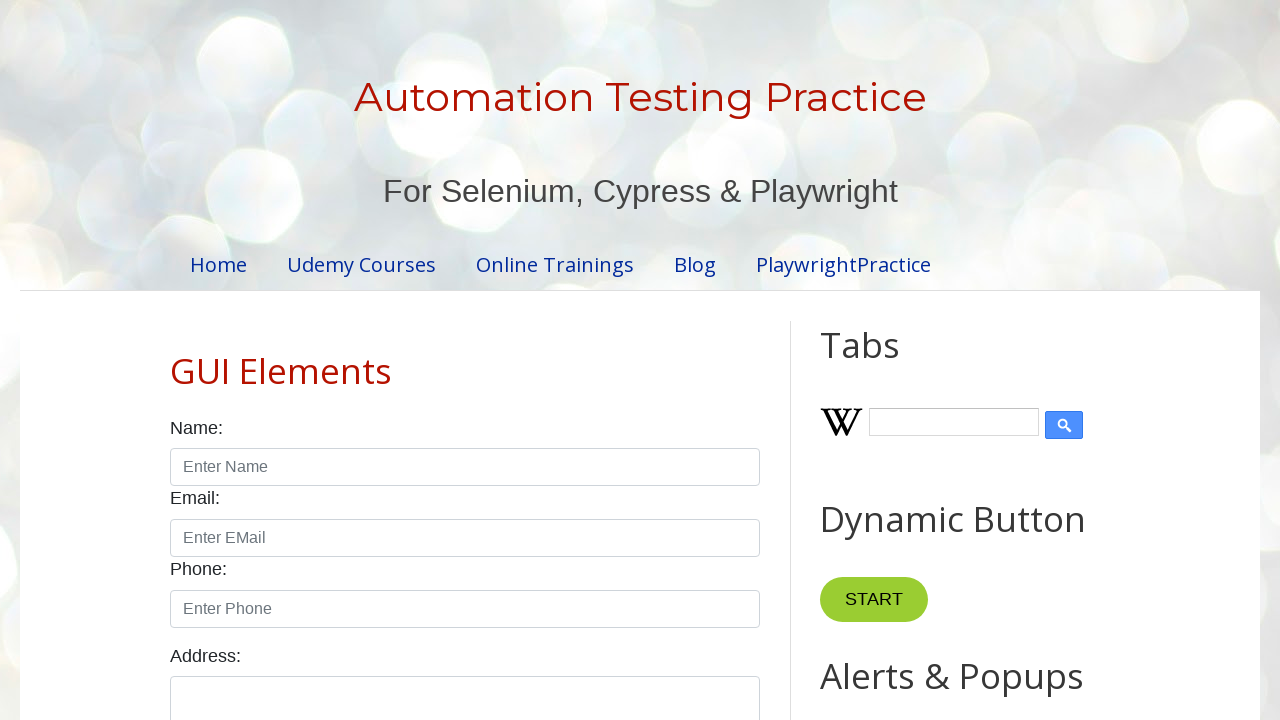

Retrieved country name: 'Japan'
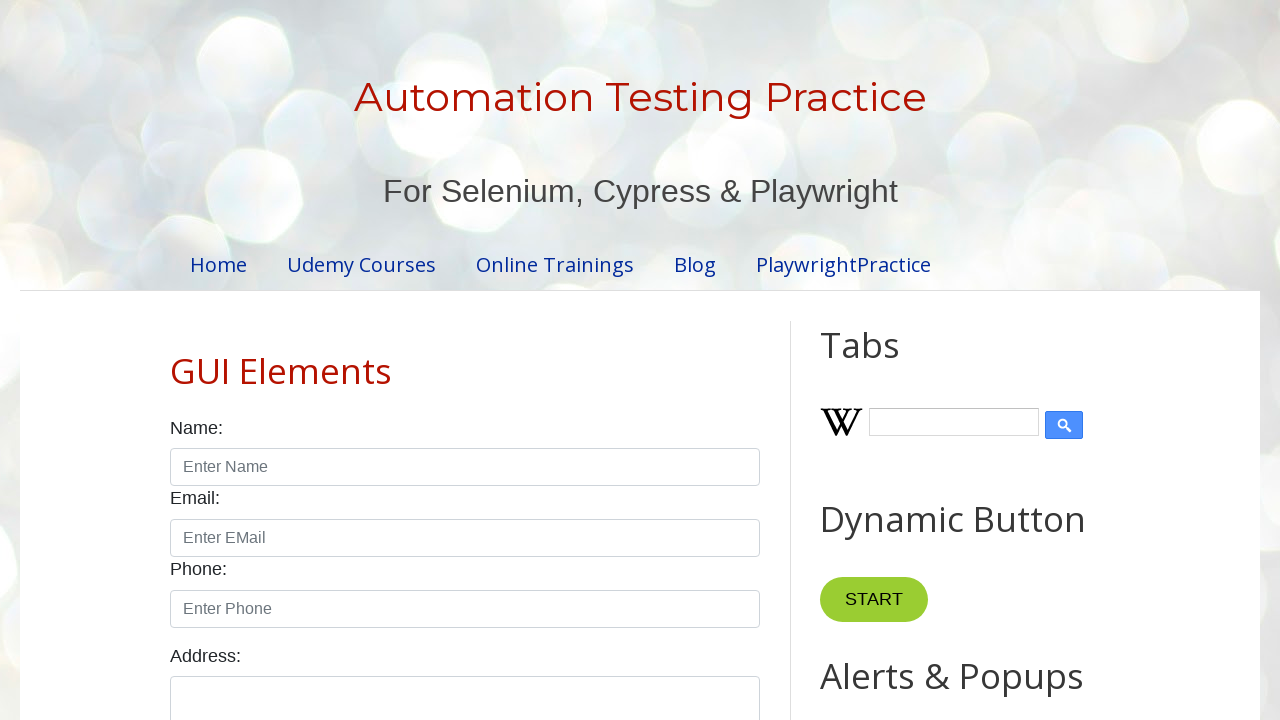

Selected country 'Japan' with value 'japan' on select#country
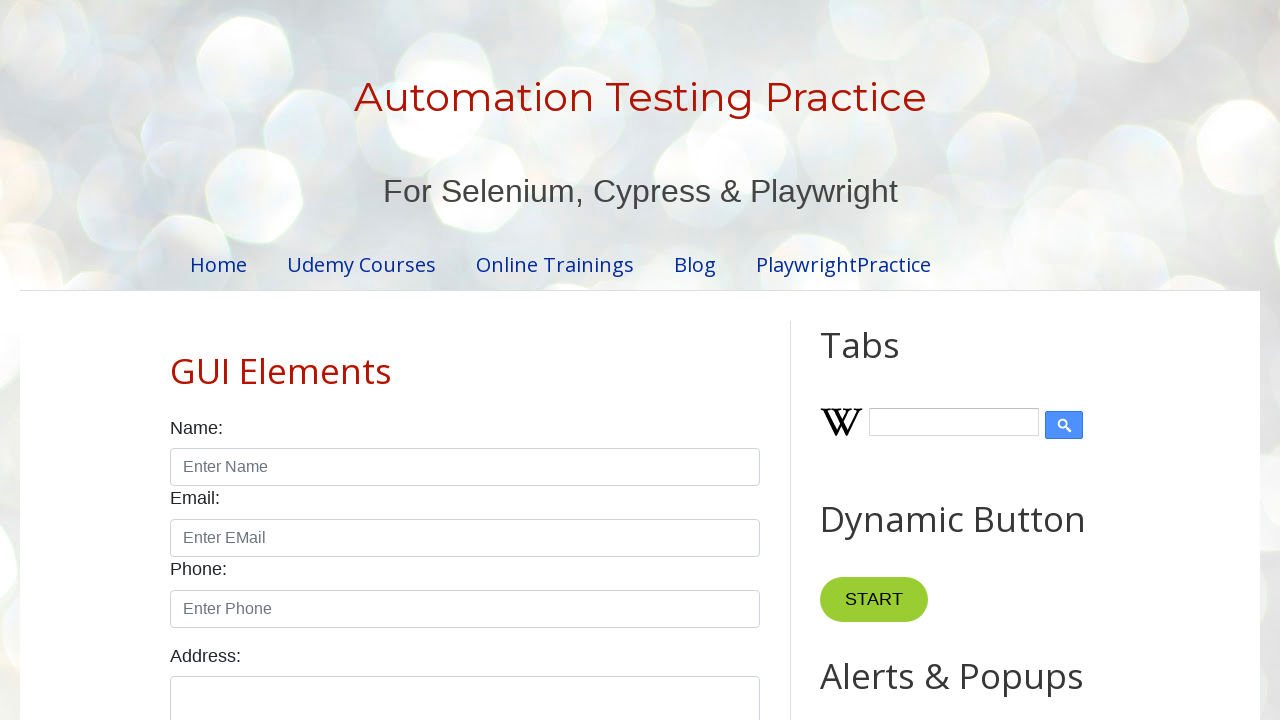

Retrieved dropdown input value: 'japan'
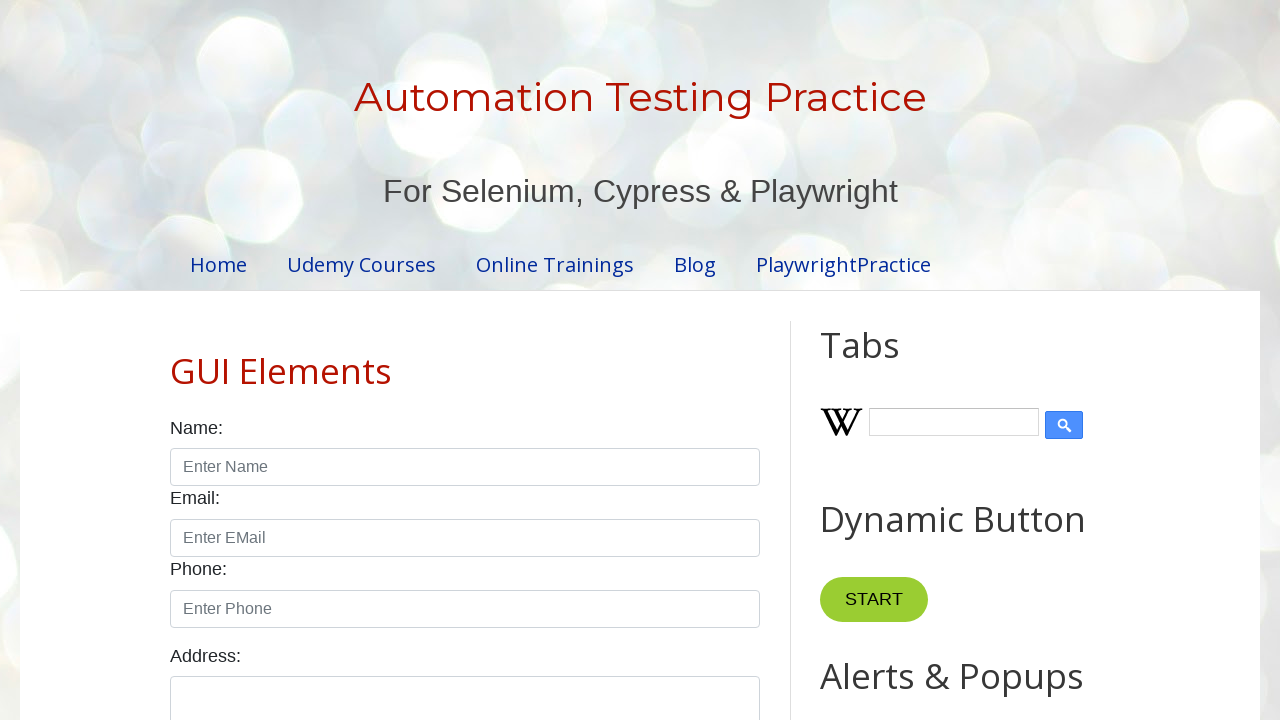

Validated selection - 'Japan' is correctly selected
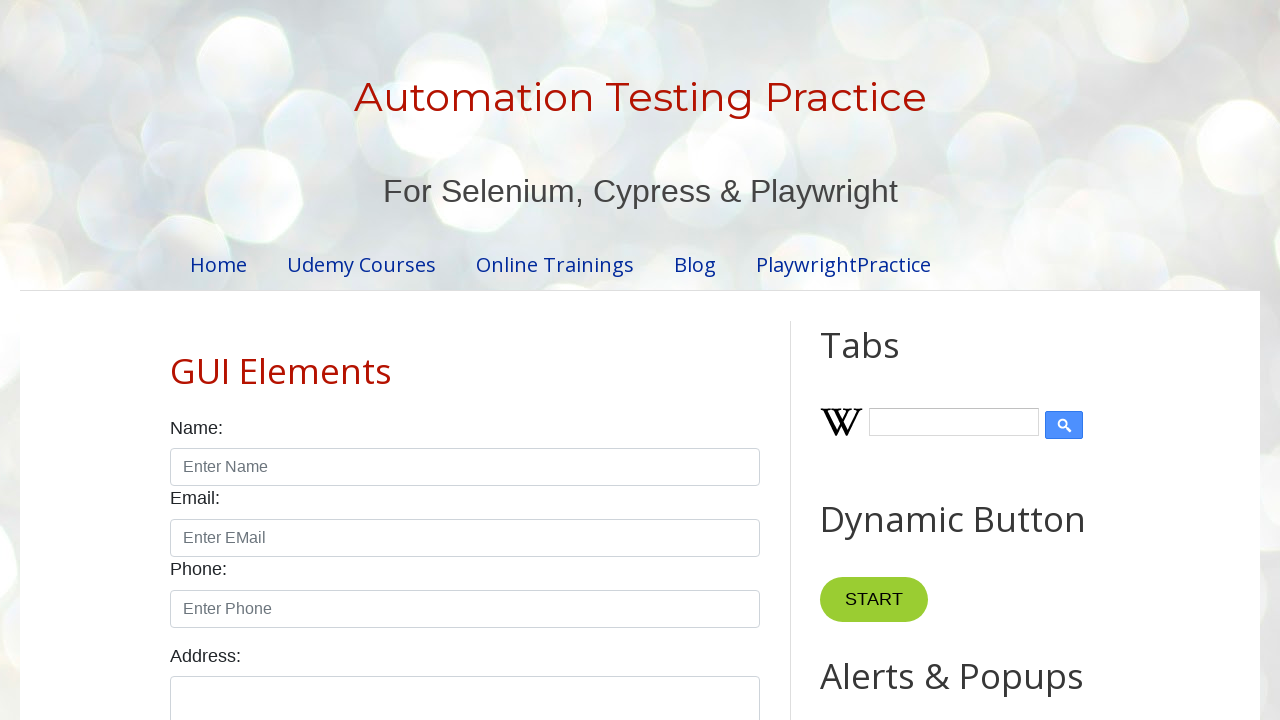

Retrieved country option at index 7
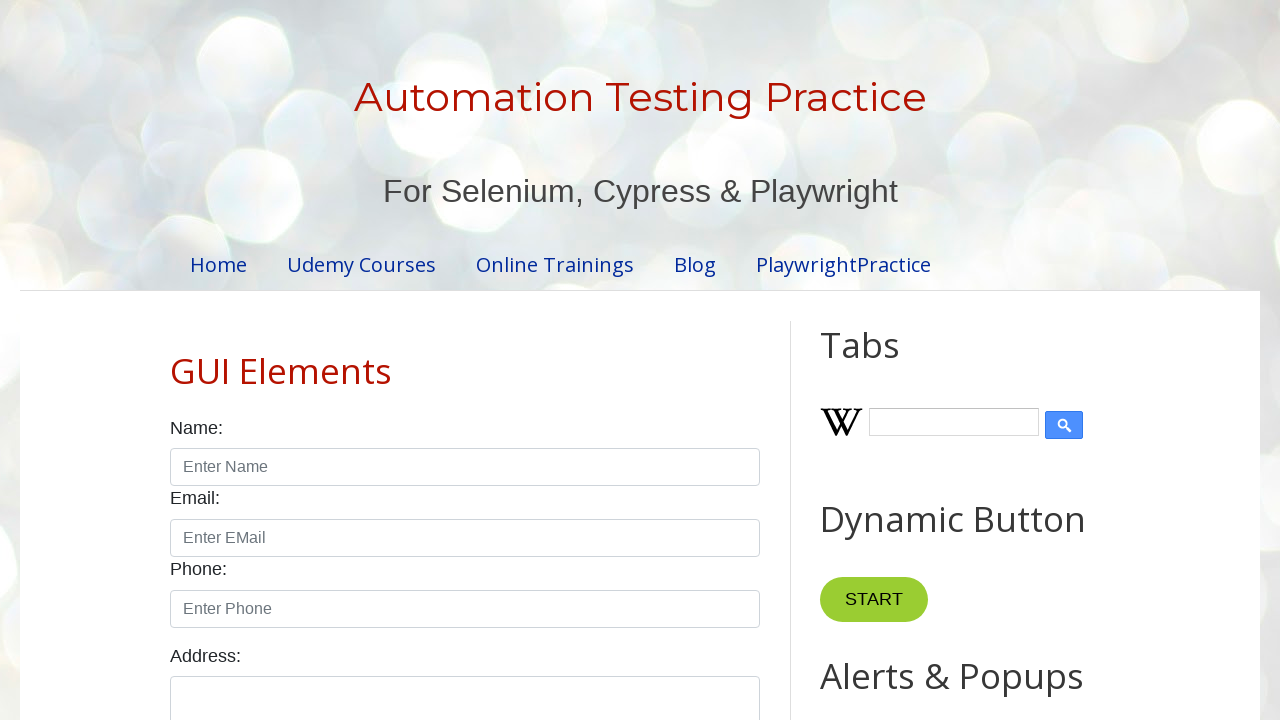

Retrieved value attribute: 'china'
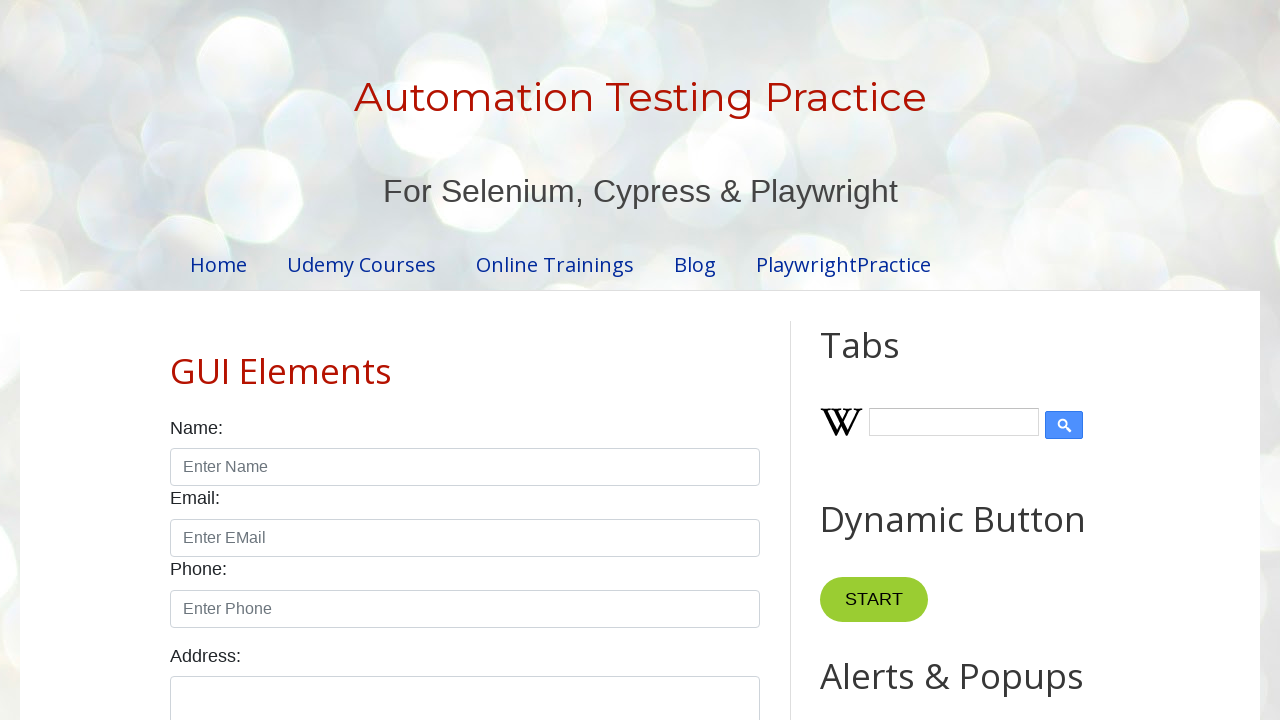

Retrieved country name: 'China'
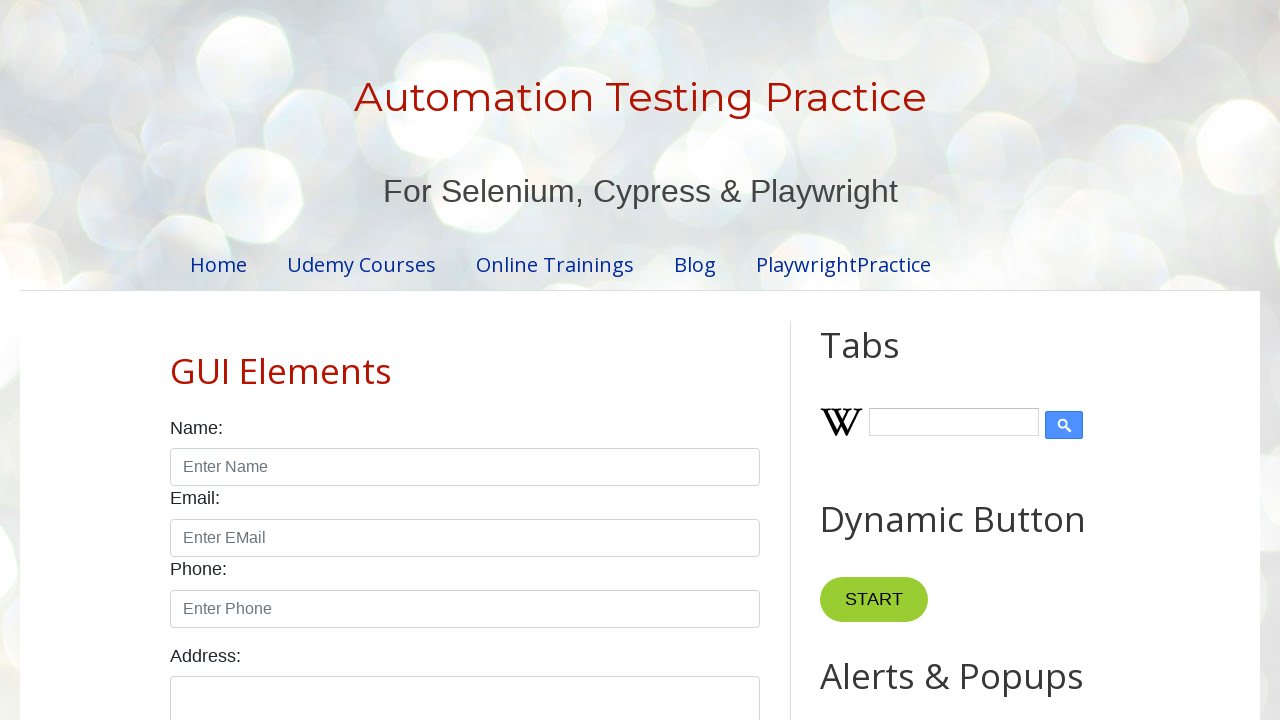

Selected country 'China' with value 'china' on select#country
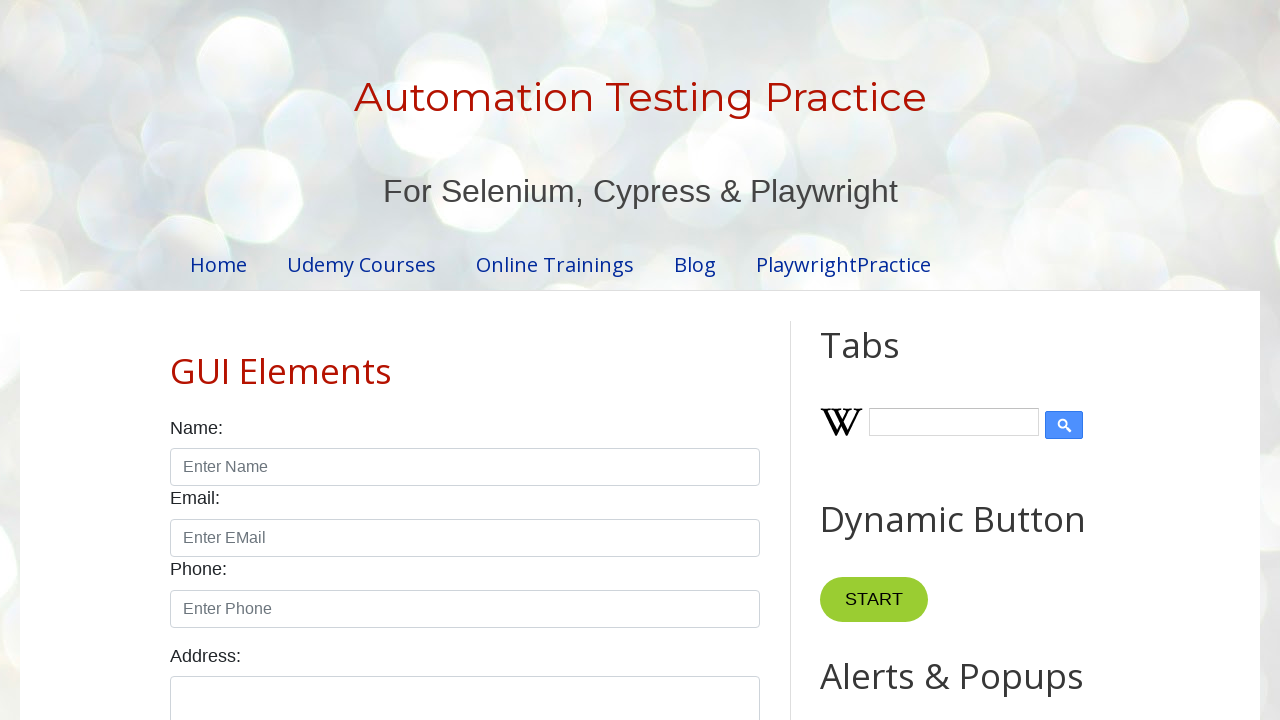

Retrieved dropdown input value: 'china'
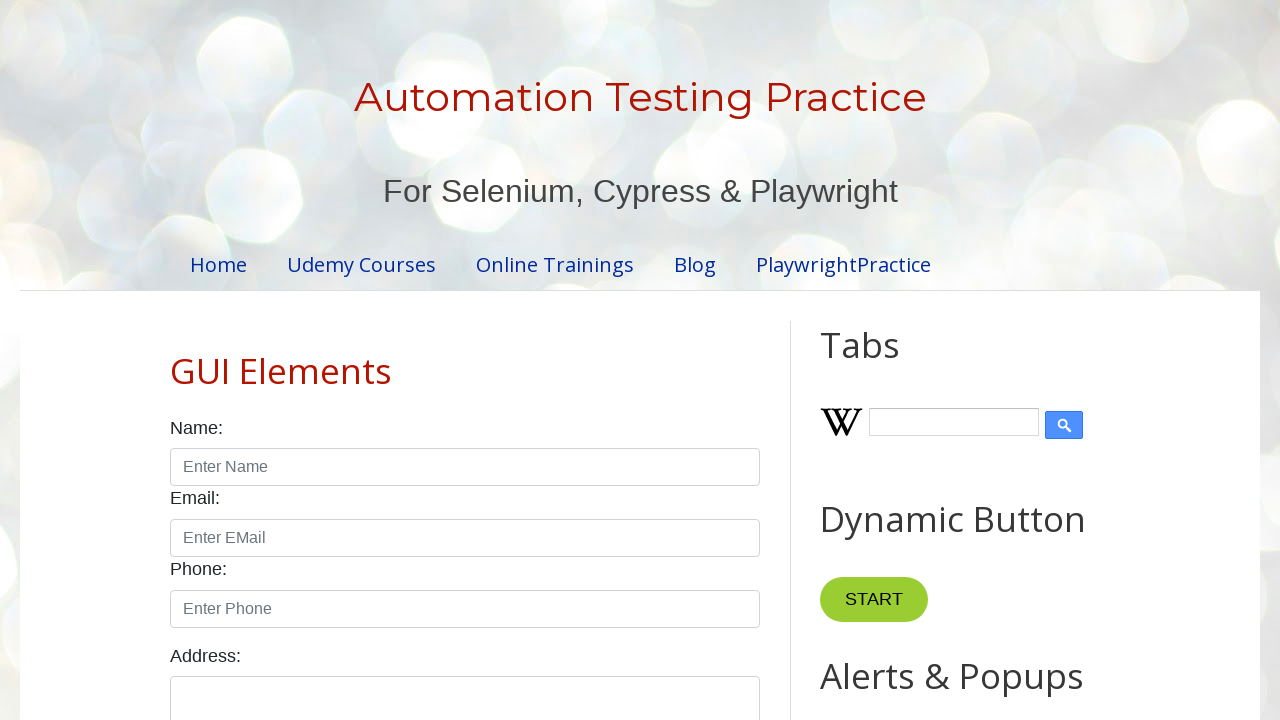

Validated selection - 'China' is correctly selected
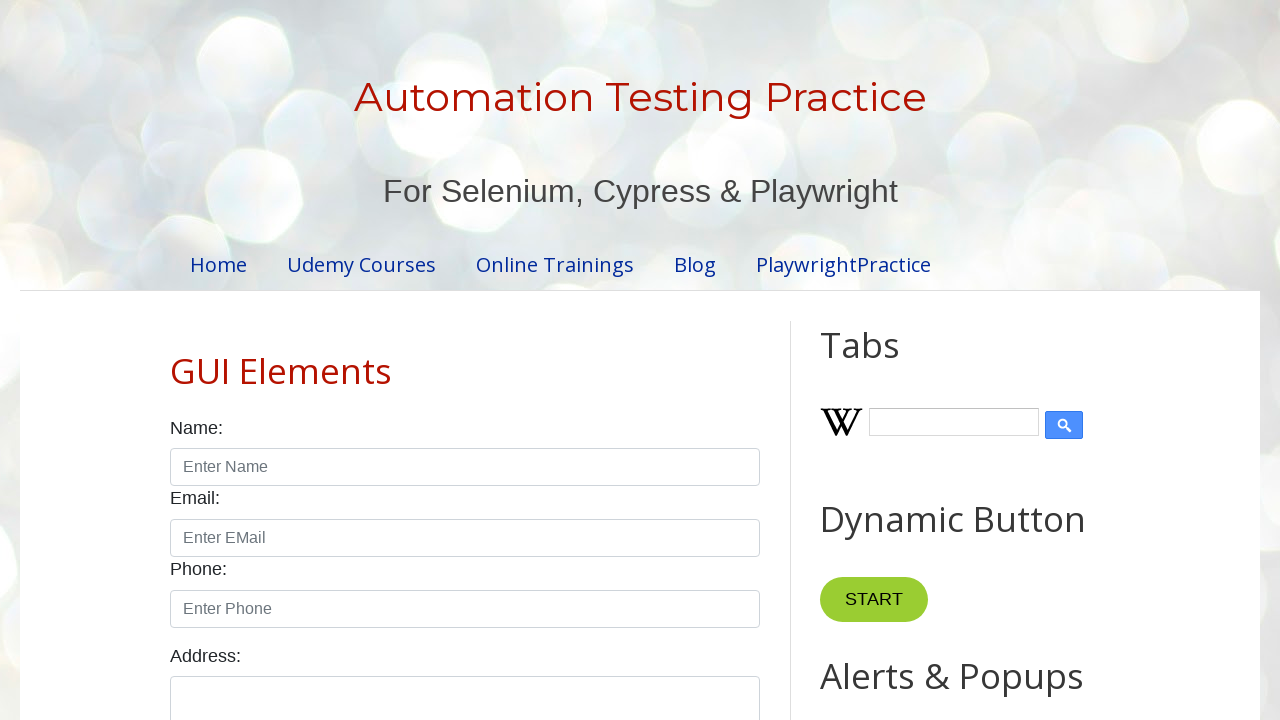

Retrieved country option at index 8
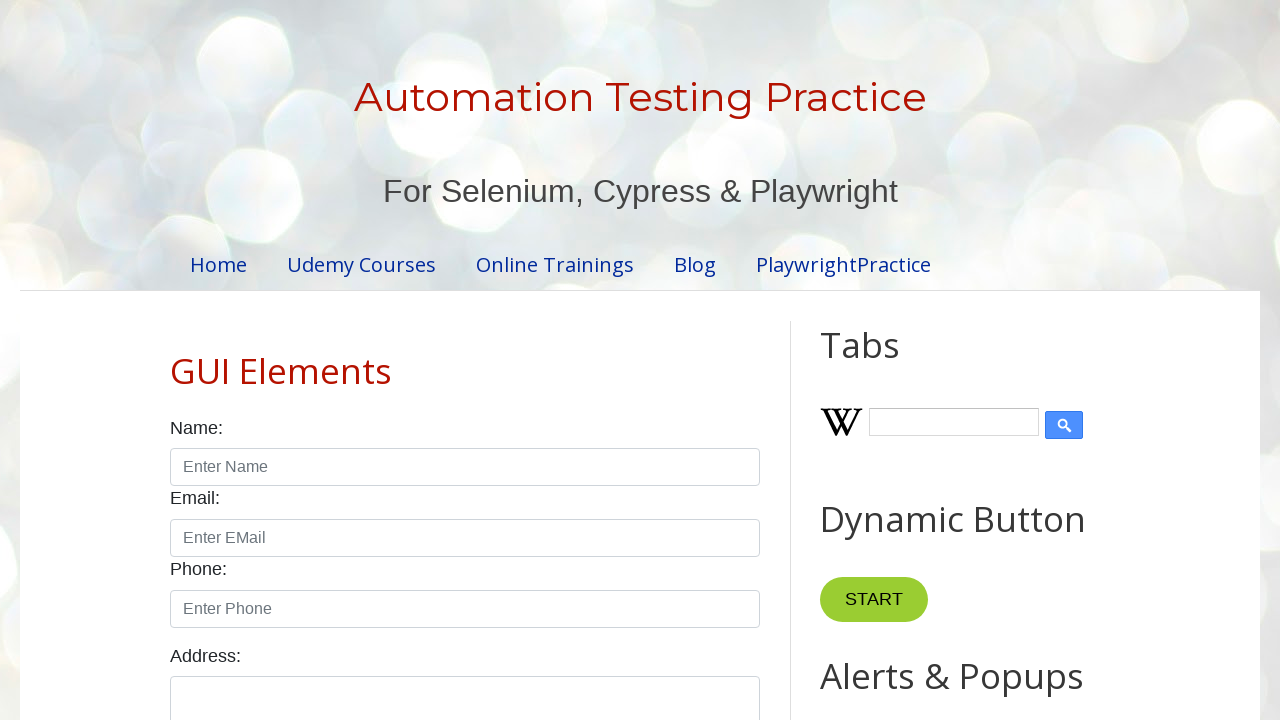

Retrieved value attribute: 'brazil'
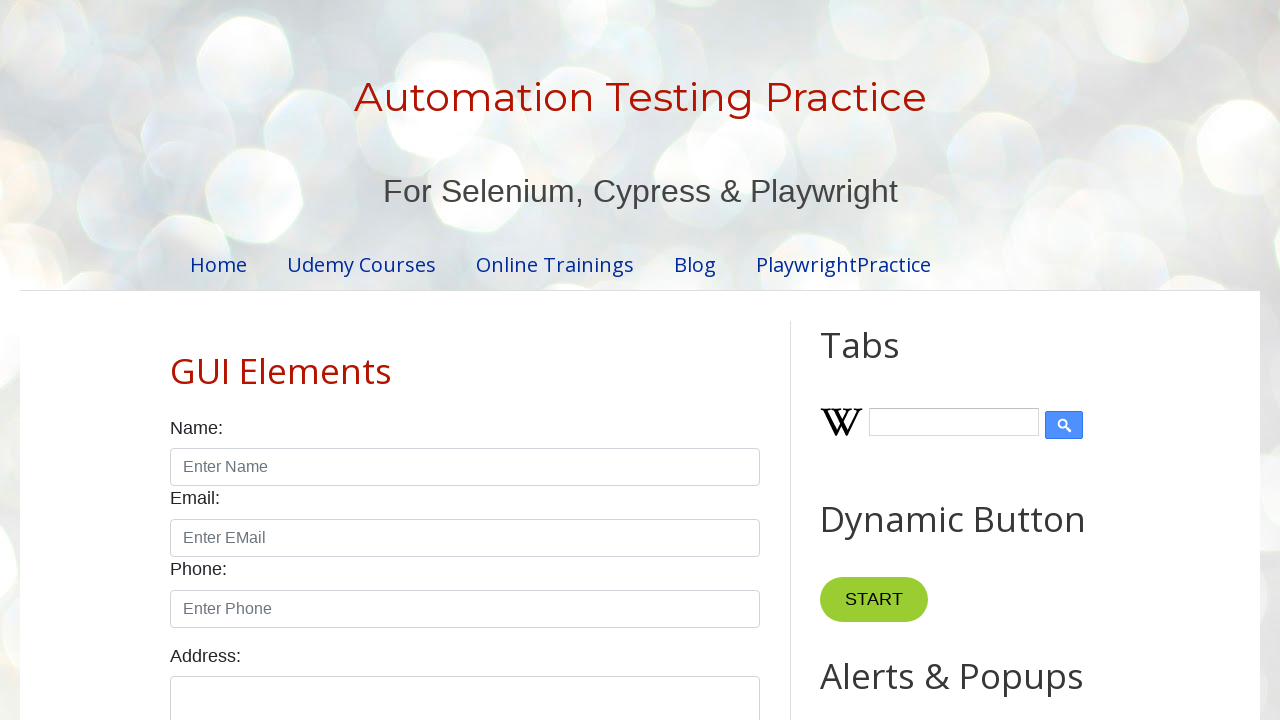

Retrieved country name: 'Brazil'
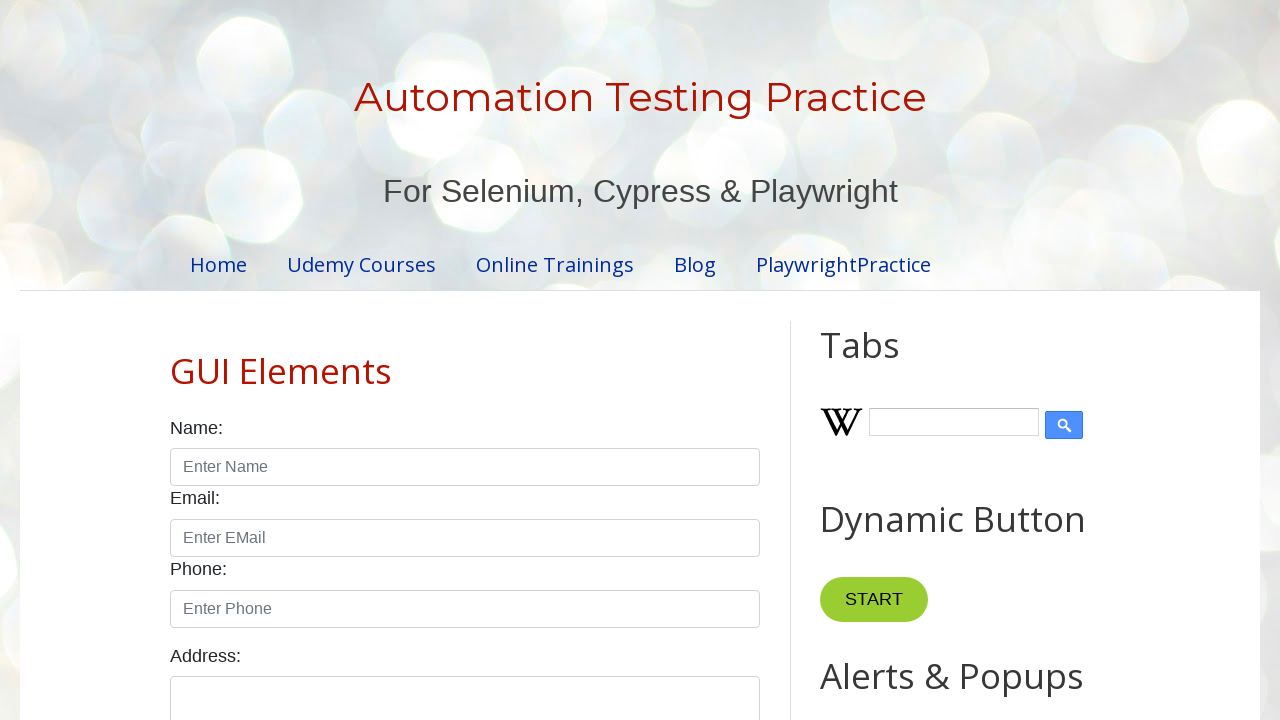

Selected country 'Brazil' with value 'brazil' on select#country
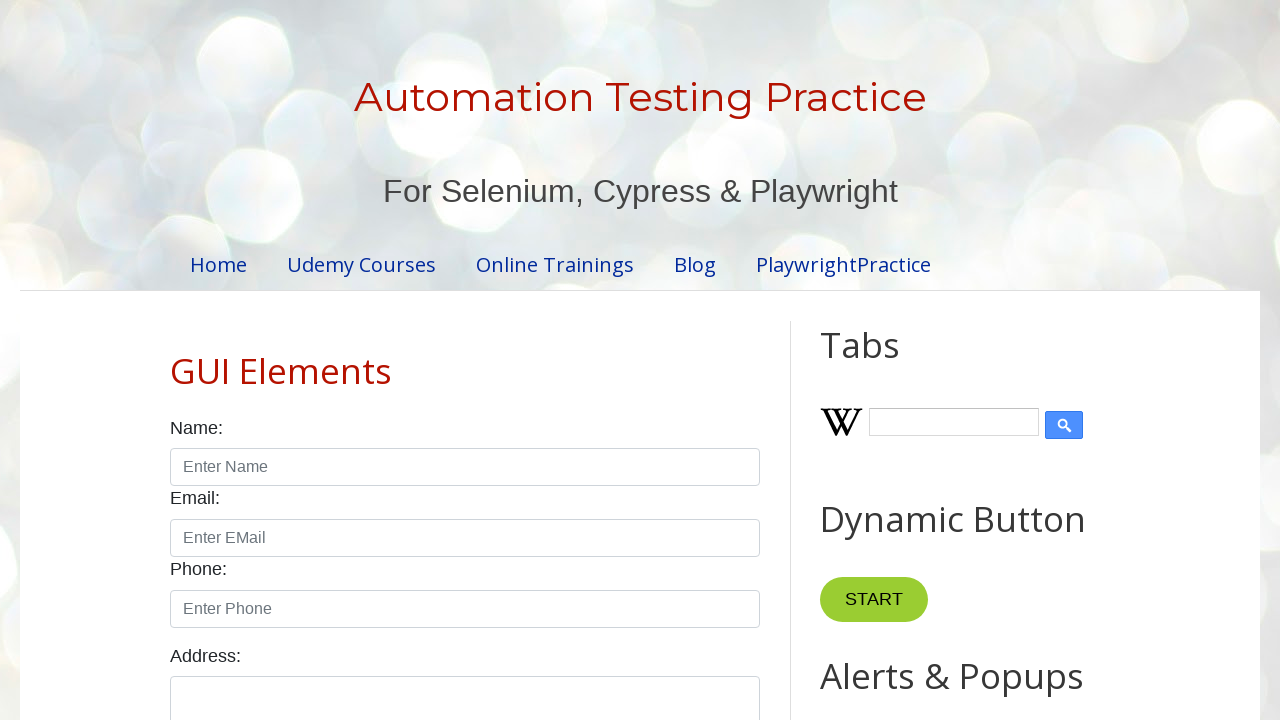

Retrieved dropdown input value: 'brazil'
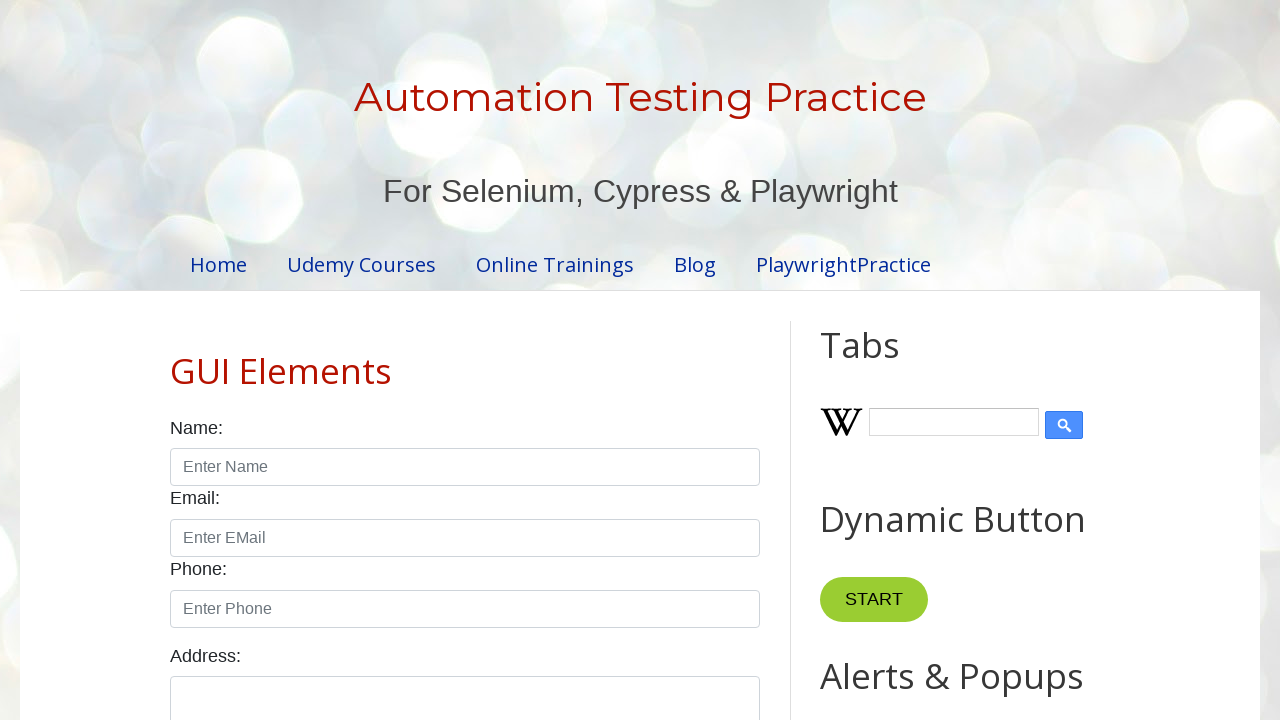

Validated selection - 'Brazil' is correctly selected
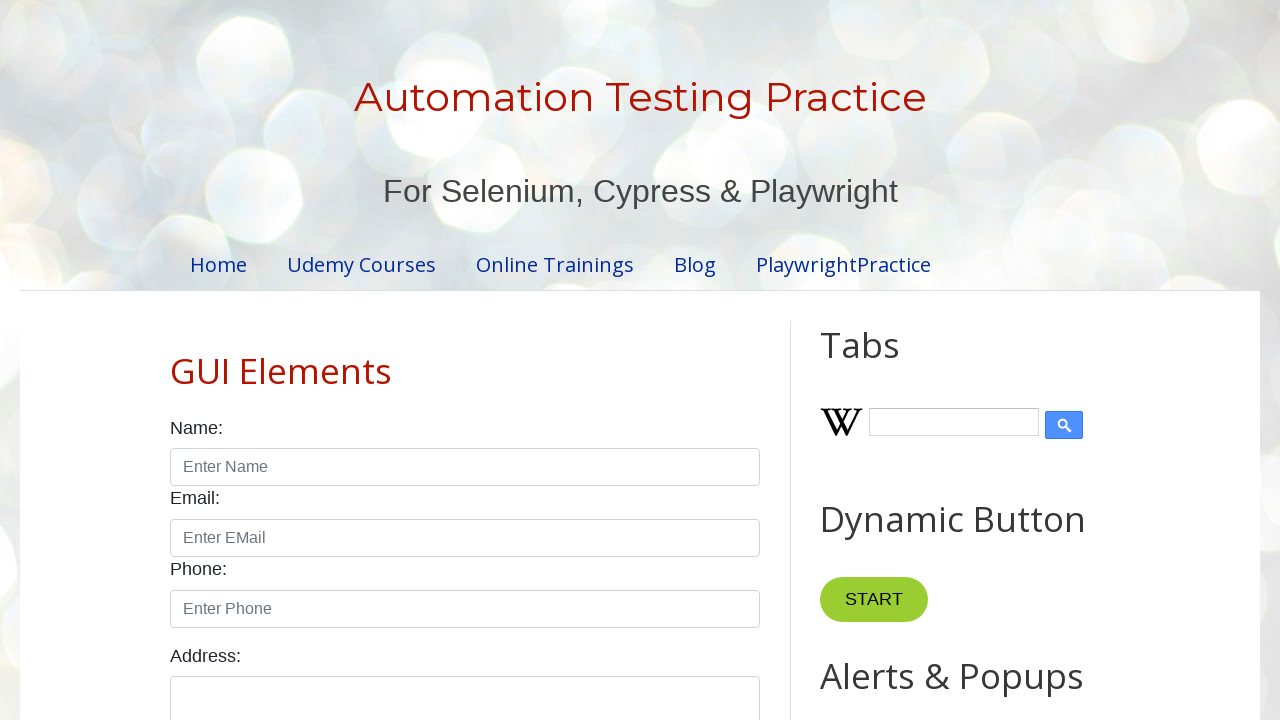

Retrieved country option at index 9
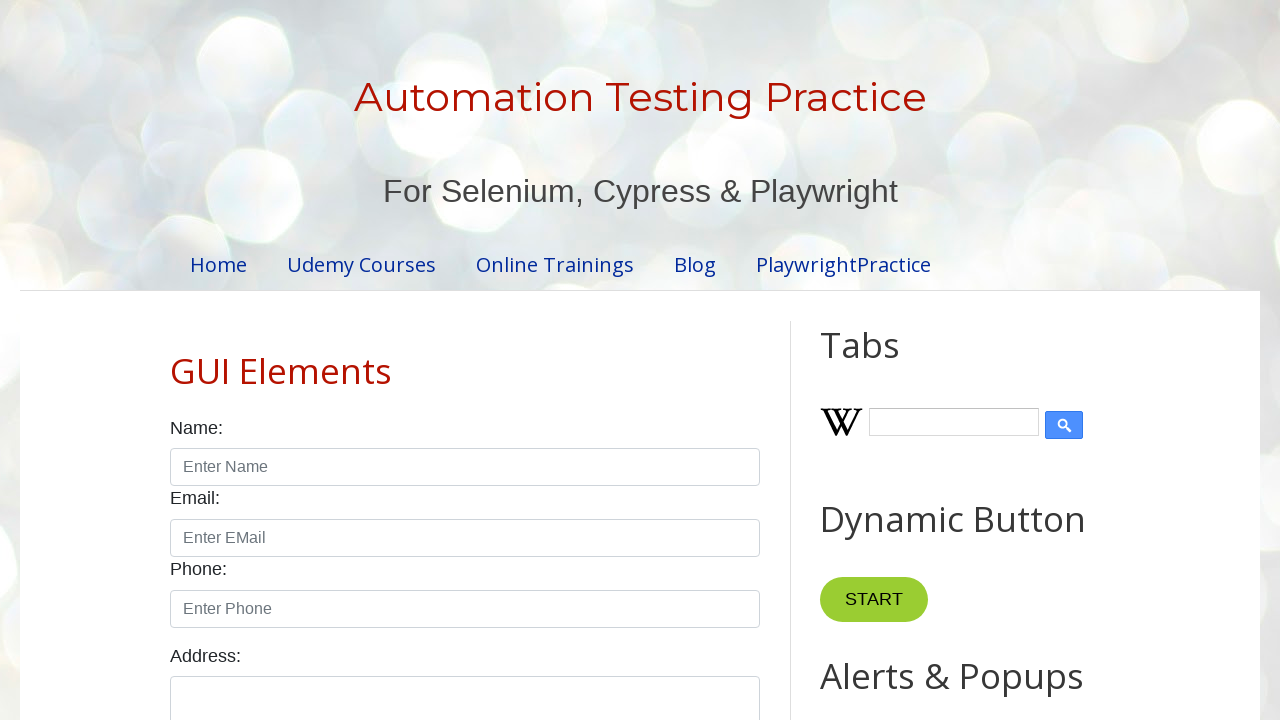

Retrieved value attribute: 'india'
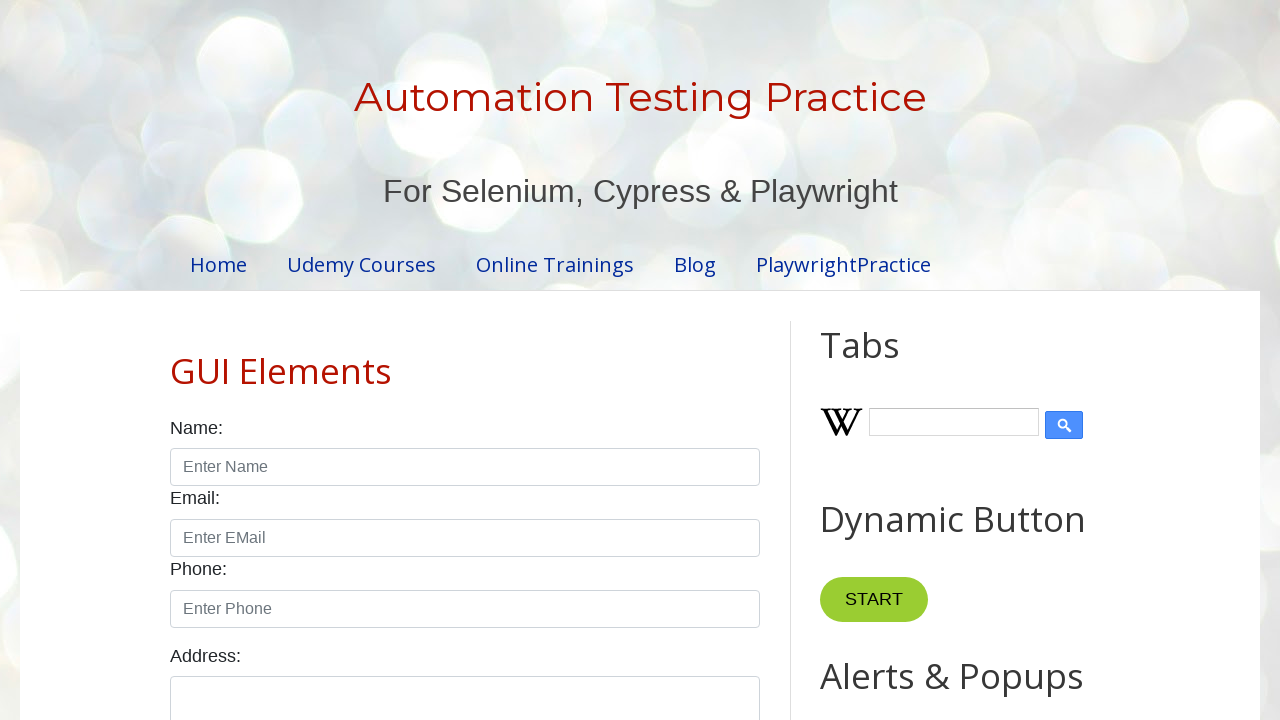

Retrieved country name: 'India'
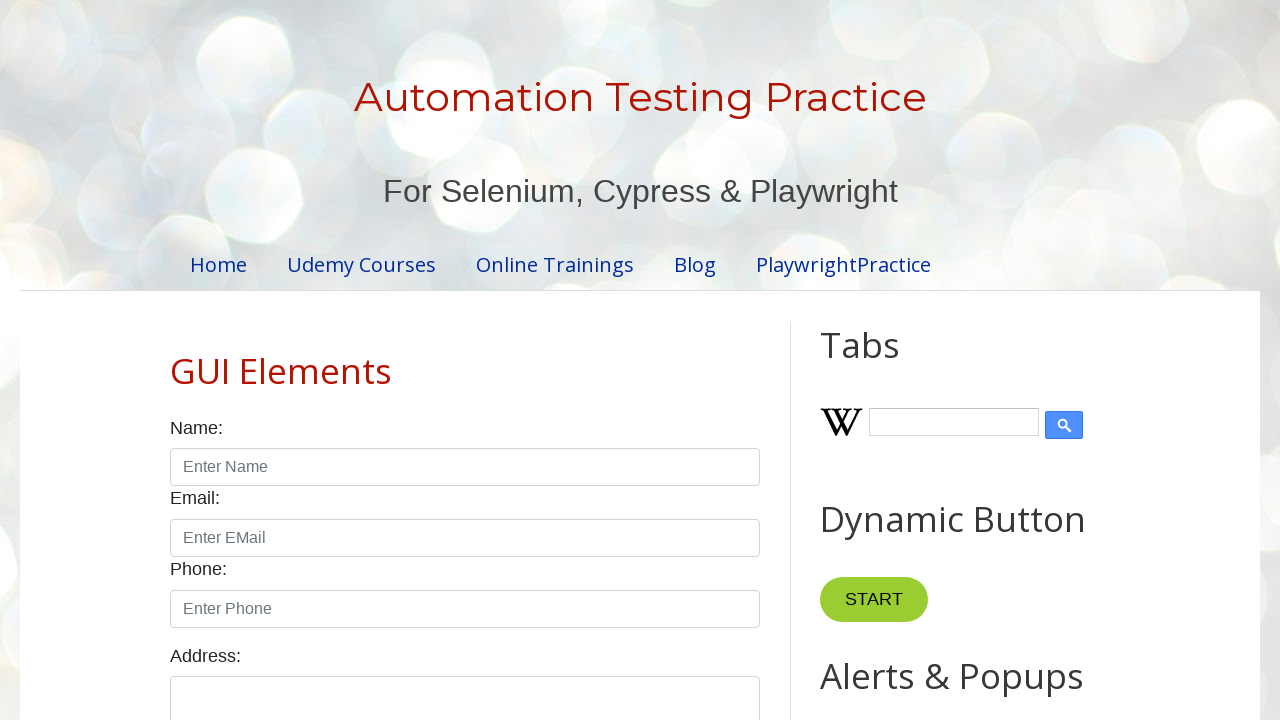

Selected country 'India' with value 'india' on select#country
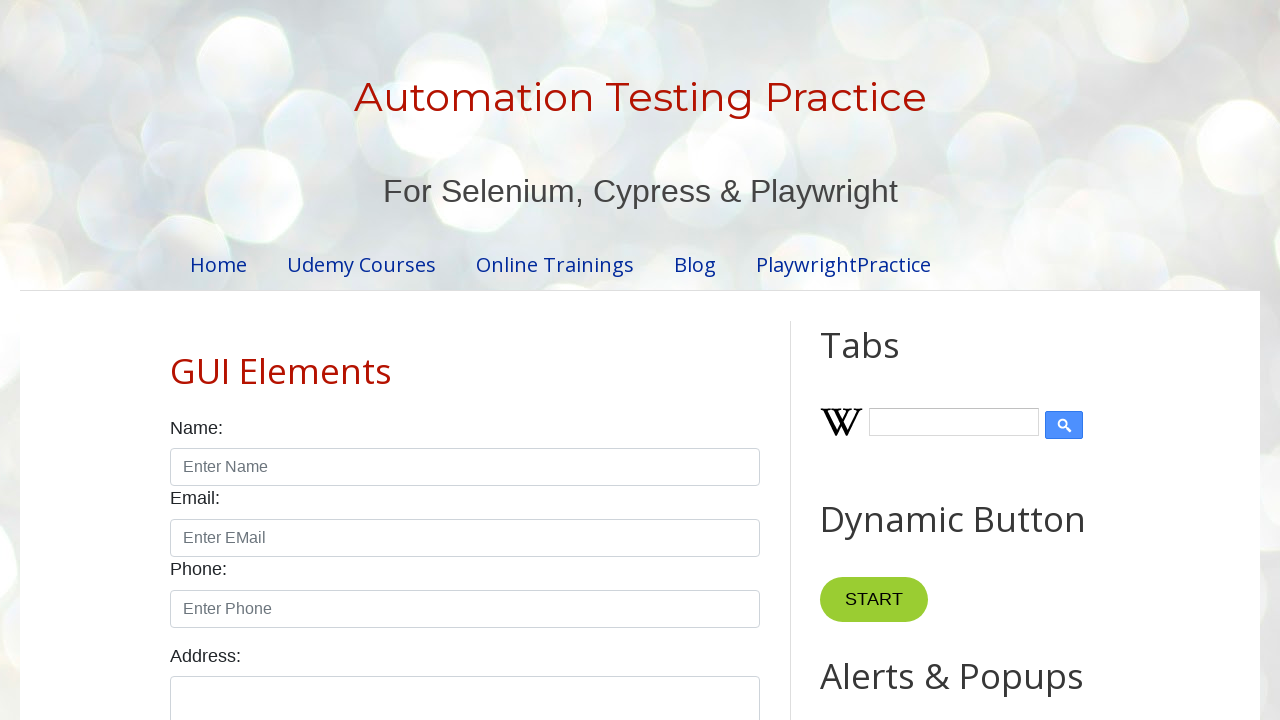

Retrieved dropdown input value: 'india'
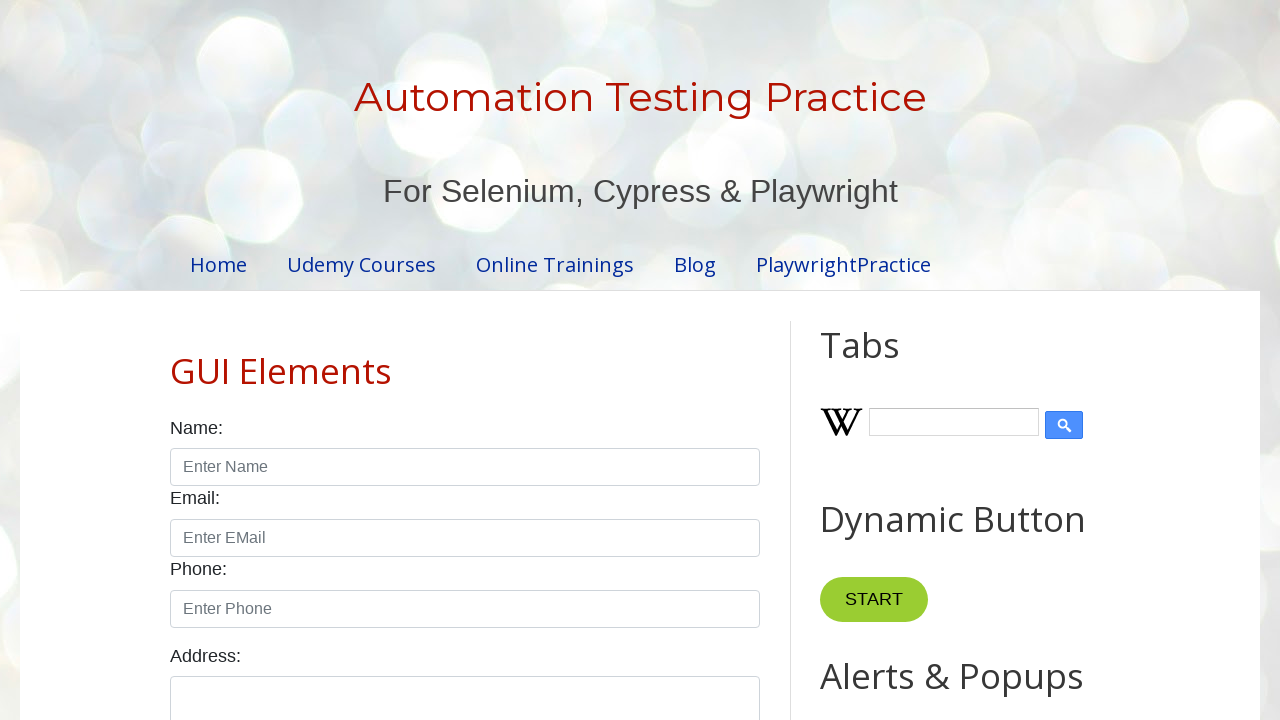

Validated selection - 'India' is correctly selected
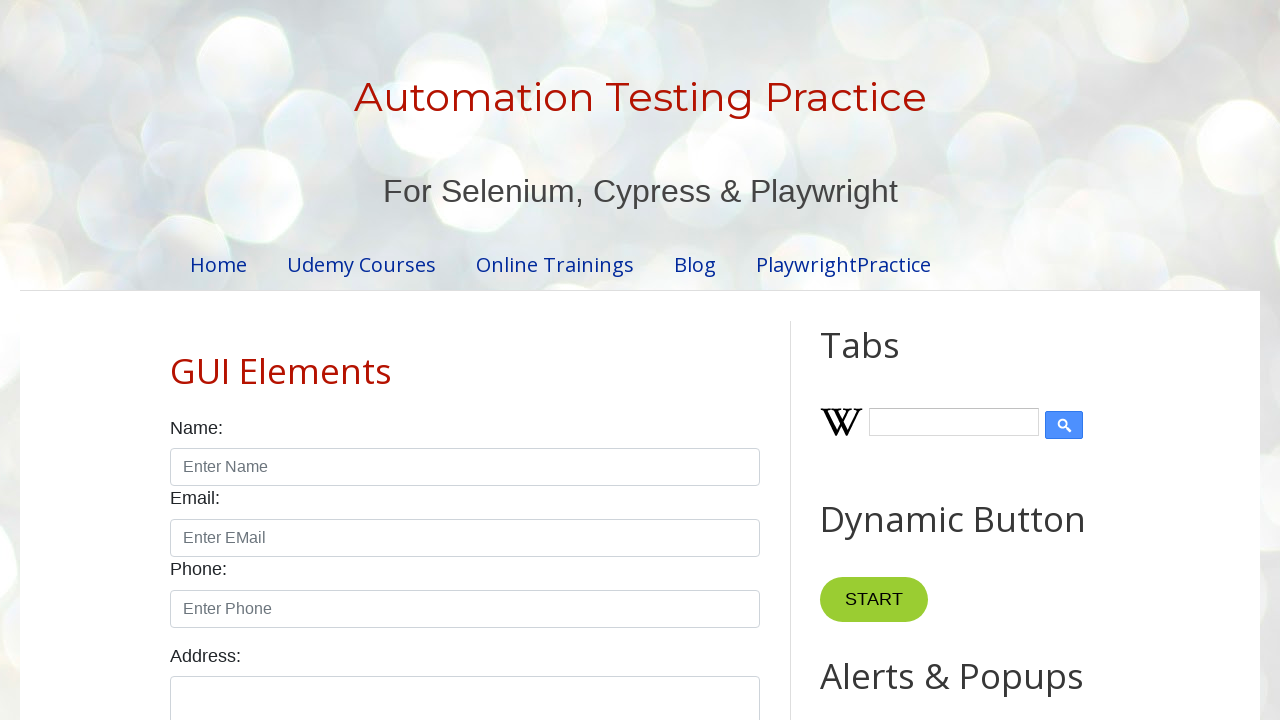

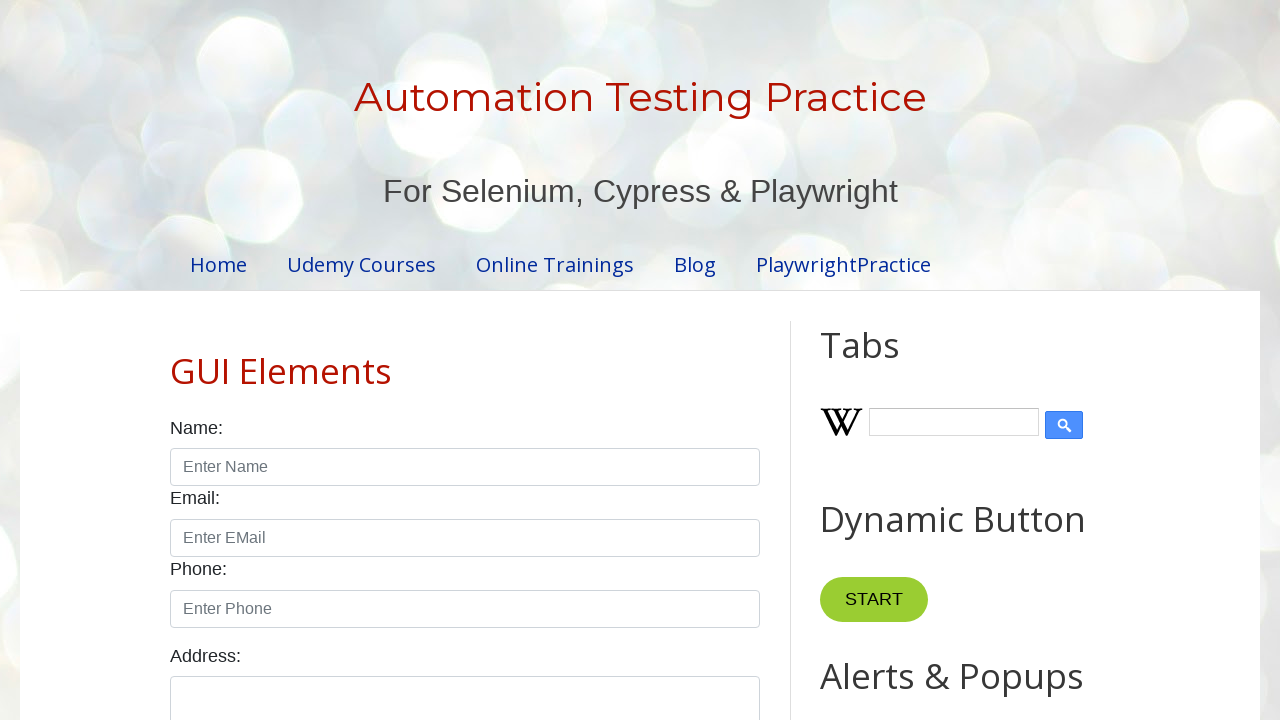